Navigates through the China Meteorological Administration weather chart interface, selecting different geographical areas (China, Asia-Europe) and atmospheric pressure levels (surface through 100hPa) to view weather maps.

Starting URL: http://www.nmc.cn/publish/observations/china/dm/weatherchart-h000.html

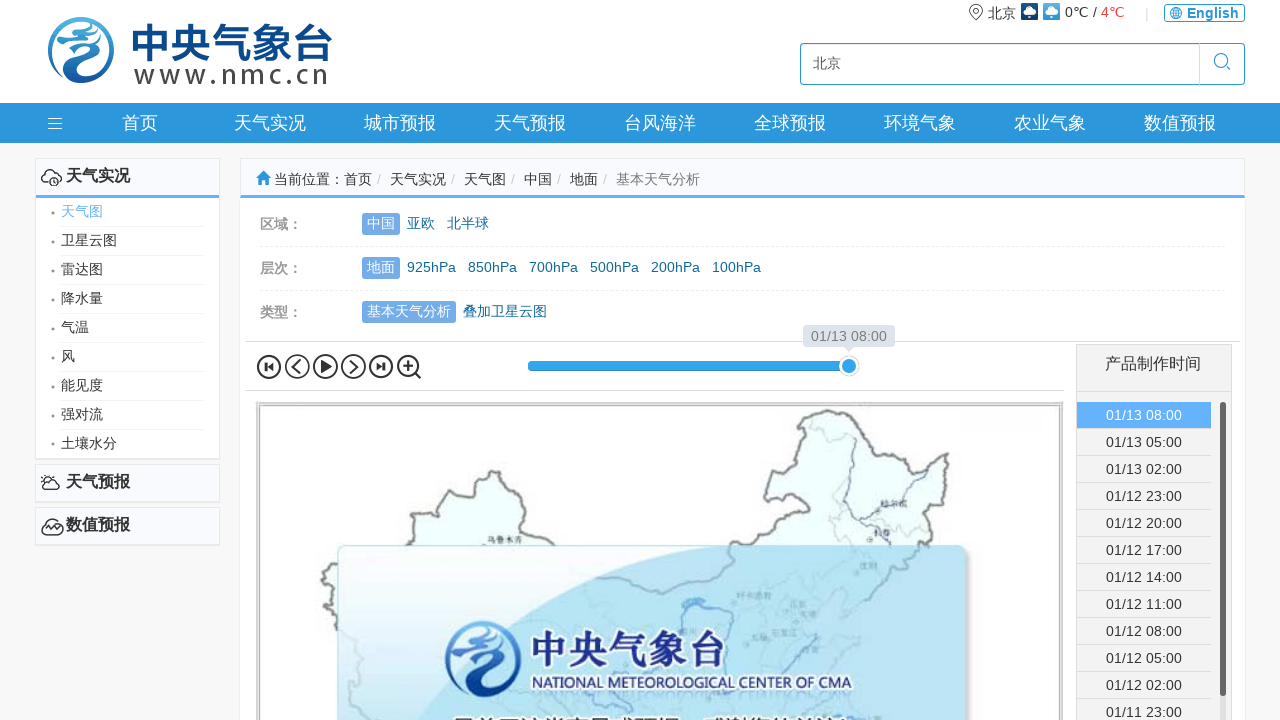

Waited for page to reach network idle state
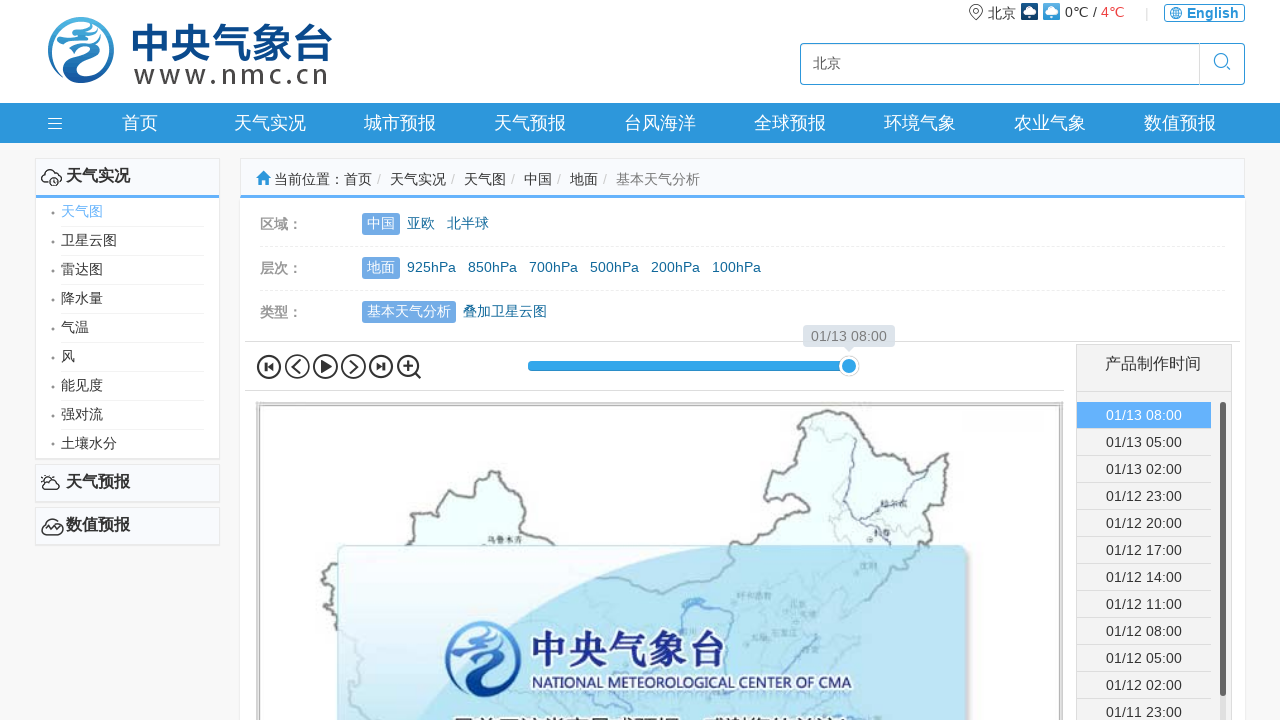

Waited 2 seconds for page to fully render
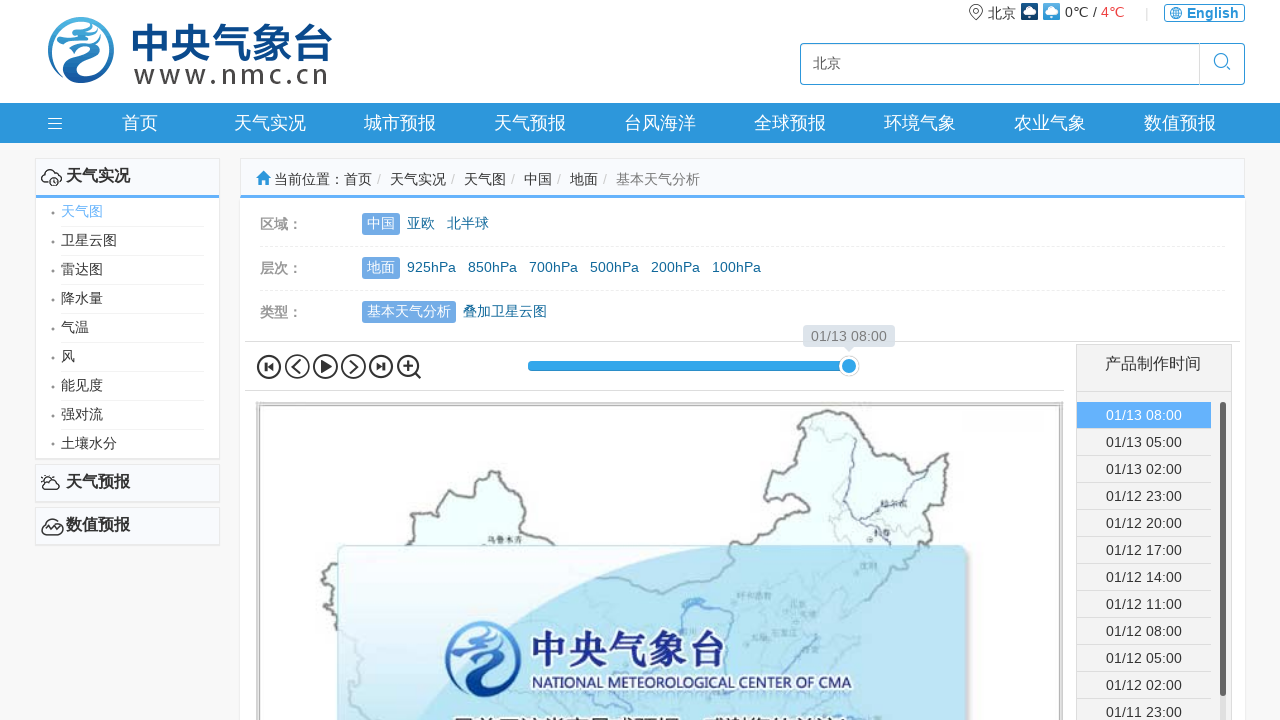

Clicked on geographical area '中国' at (538, 179) on a:text-is('中国')
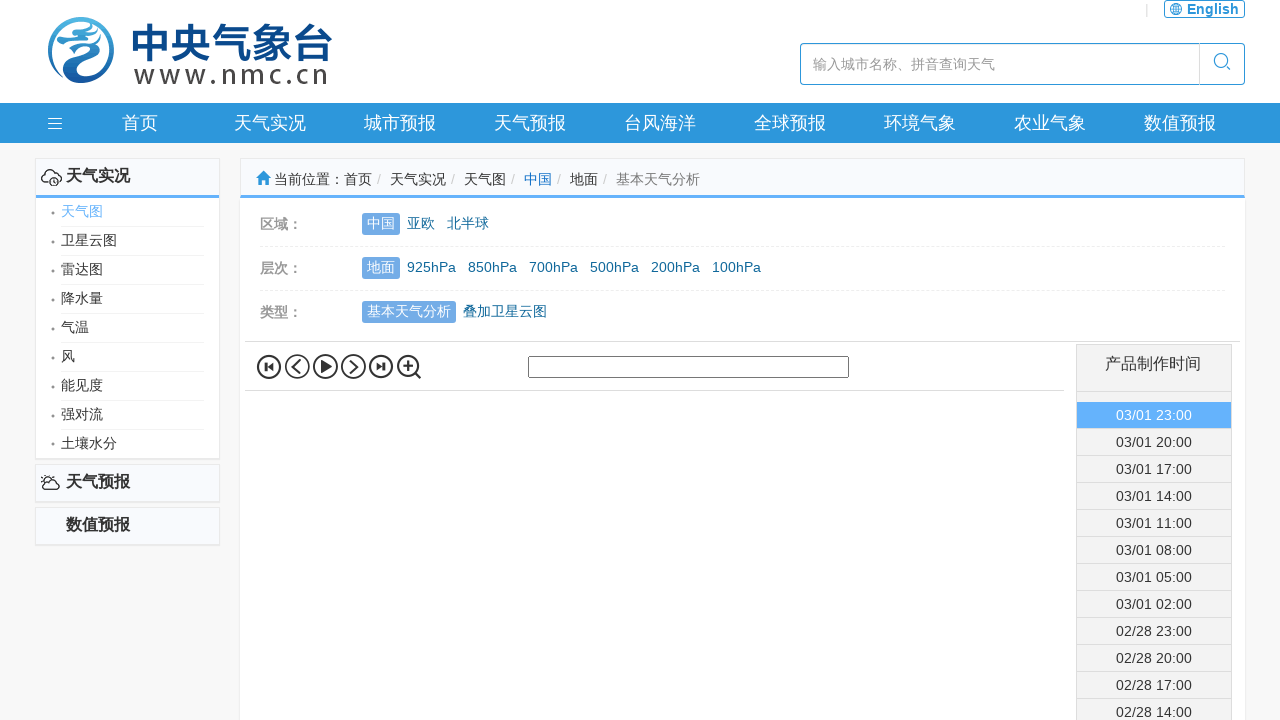

Waited 2 seconds for area '中国' to load
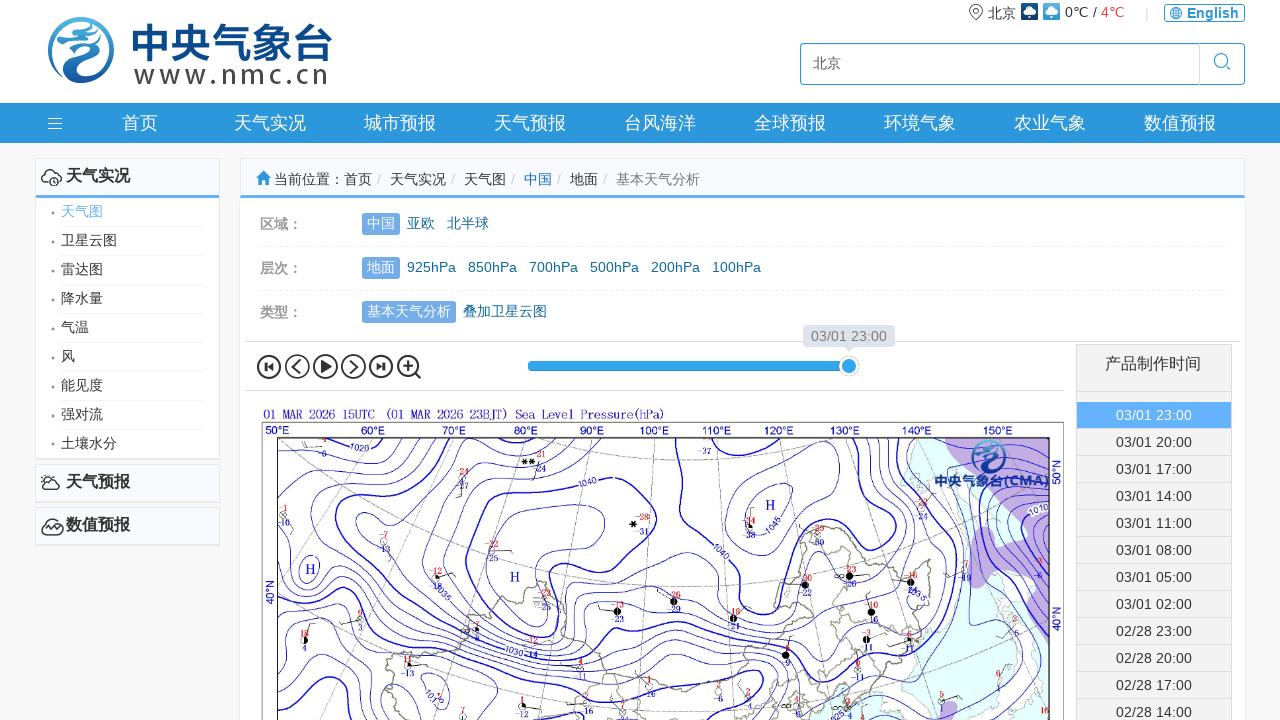

Clicked on pressure level '地面' for area '中国' at (584, 179) on a:text-is('地面')
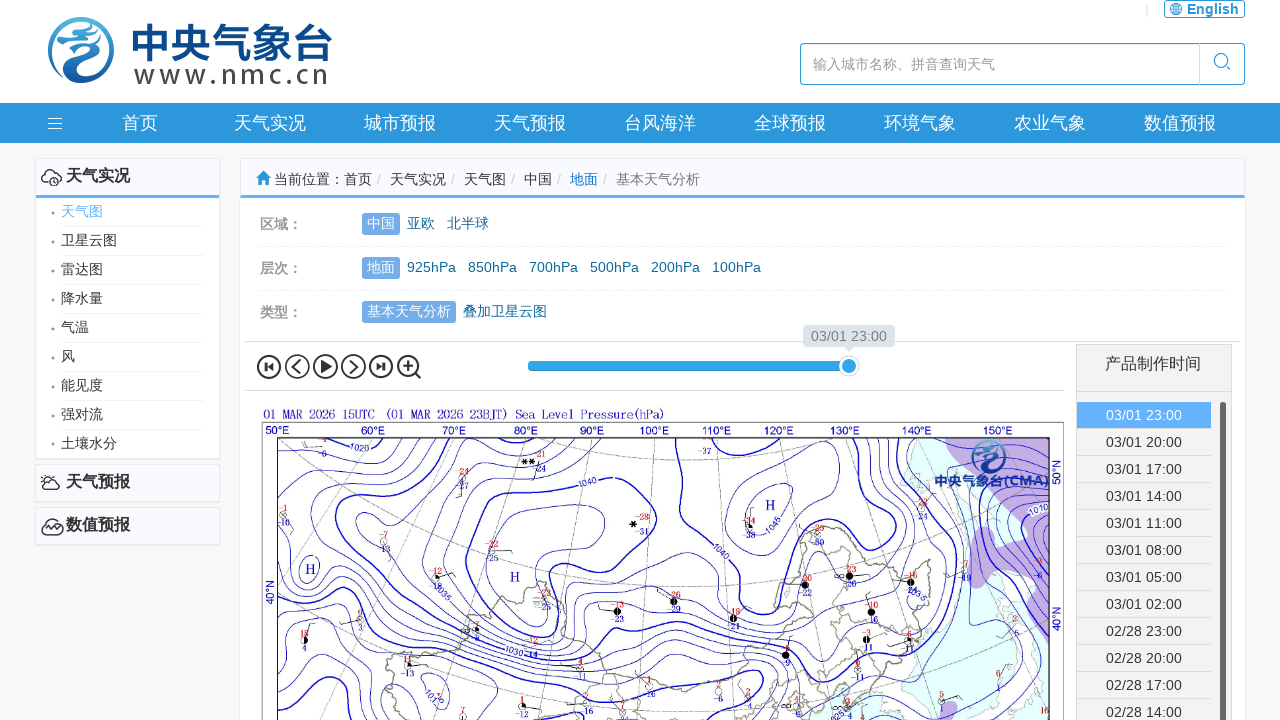

Waited 2 seconds for pressure level '地面' to load
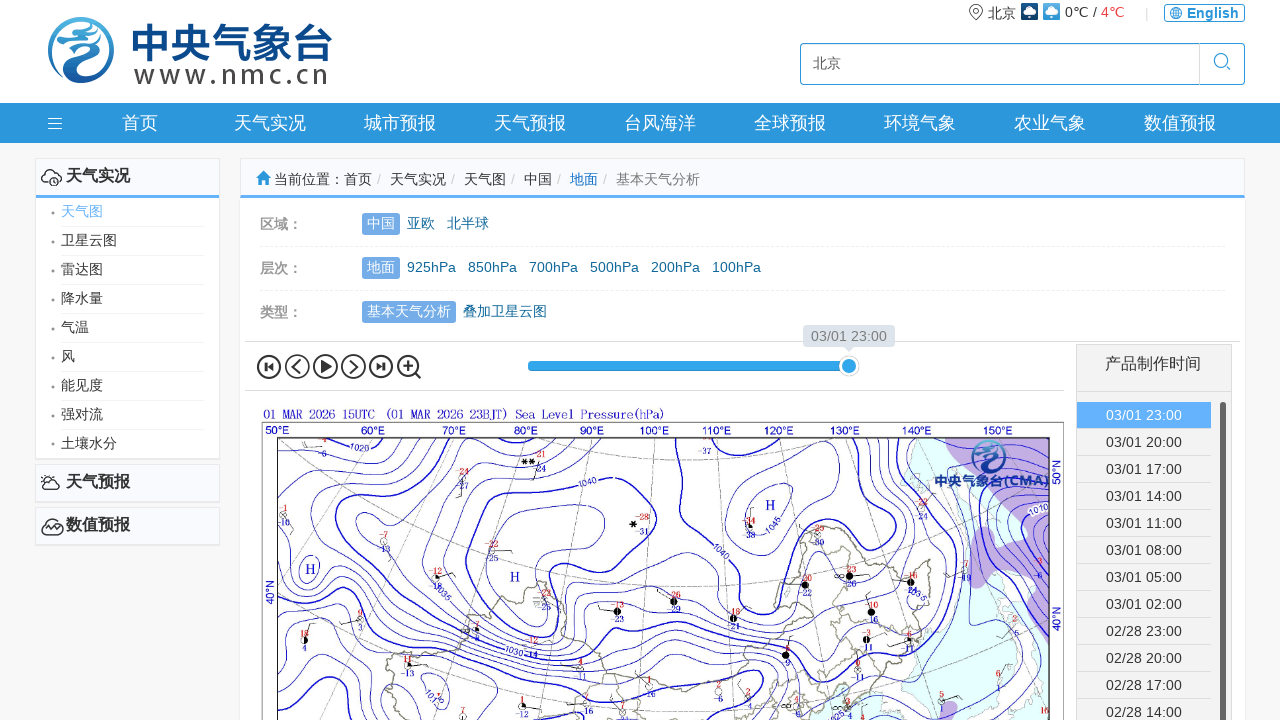

Weather chart container loaded for area '中国' at pressure level '地面'
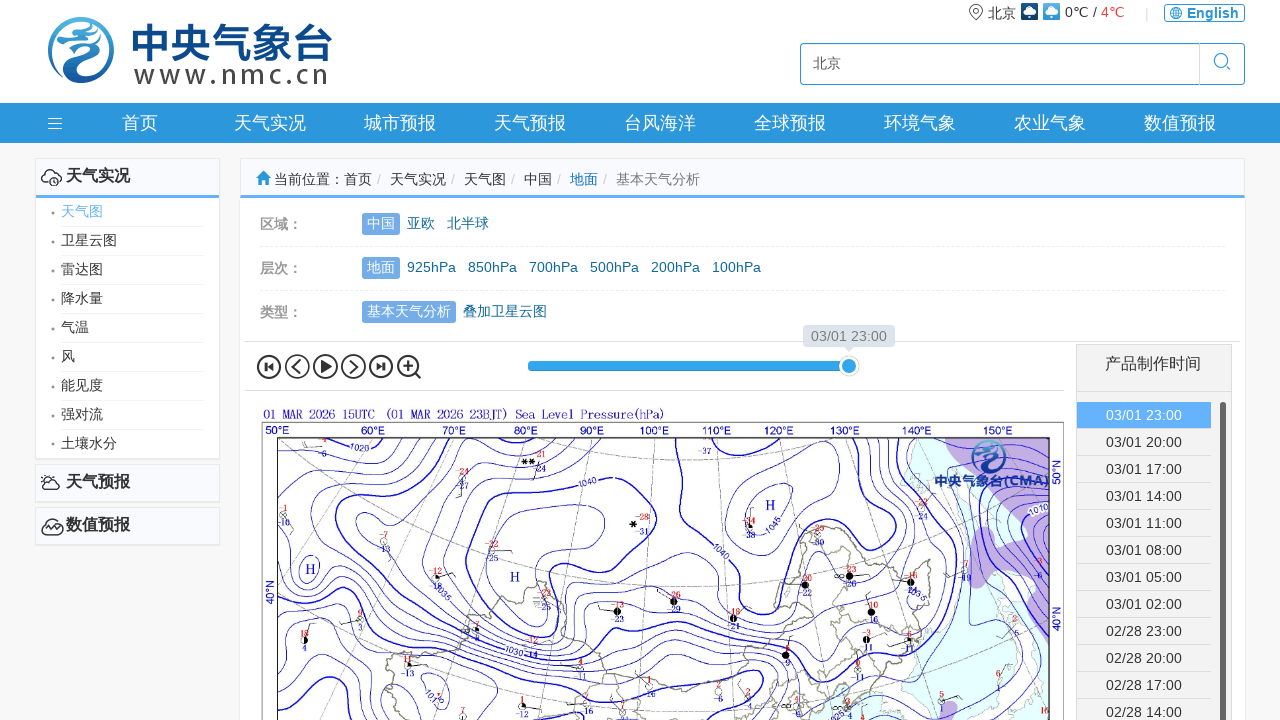

Clicked on pressure level '925hPa' for area '中国' at (432, 267) on a:text-is('925hPa')
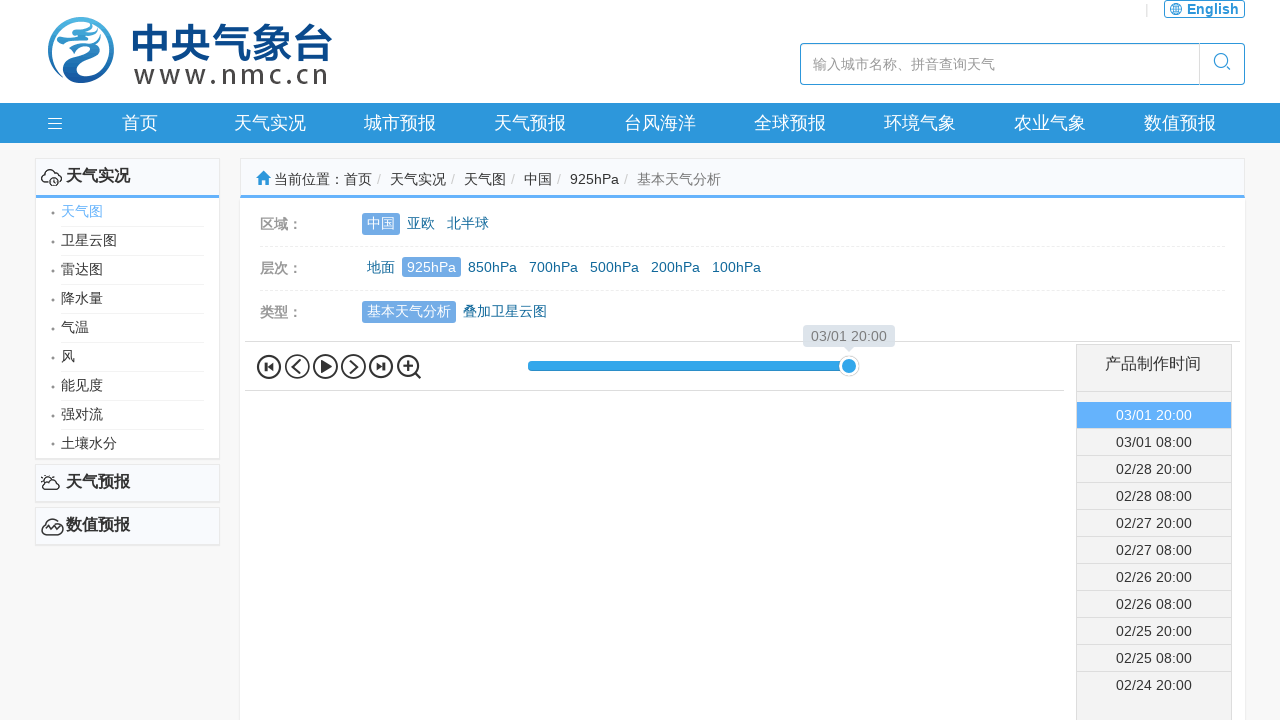

Waited 2 seconds for pressure level '925hPa' to load
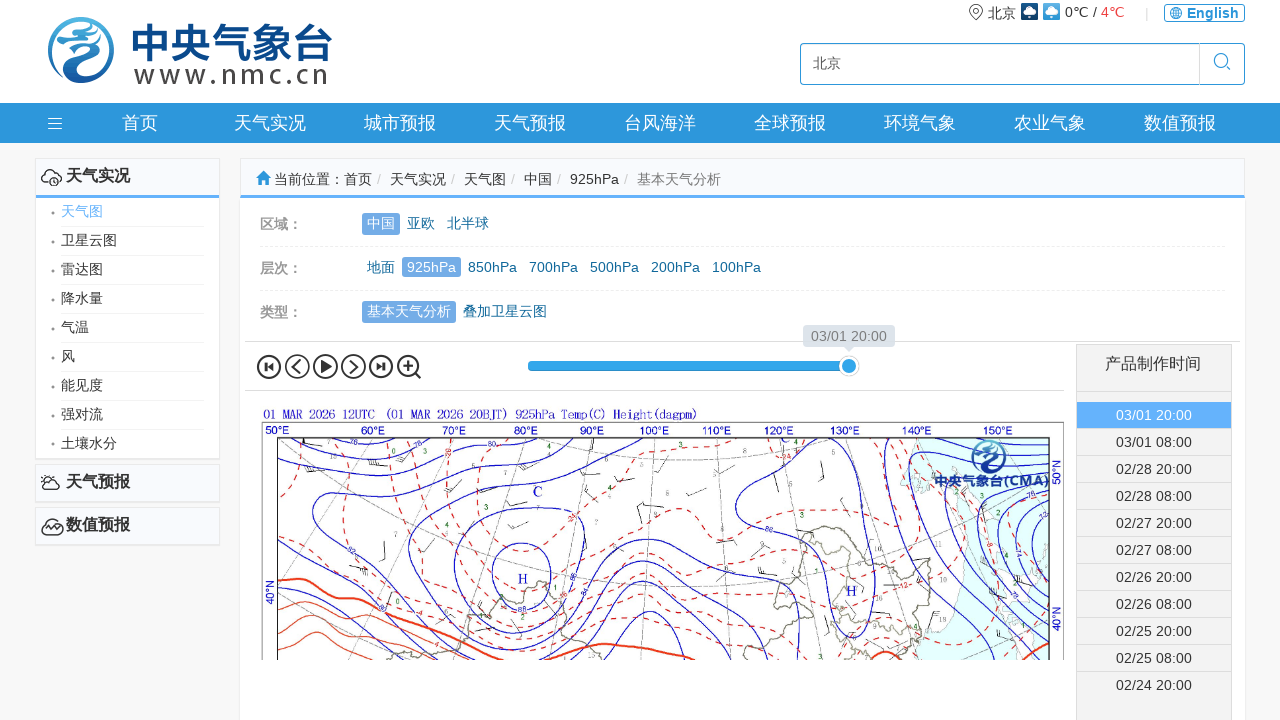

Weather chart container loaded for area '中国' at pressure level '925hPa'
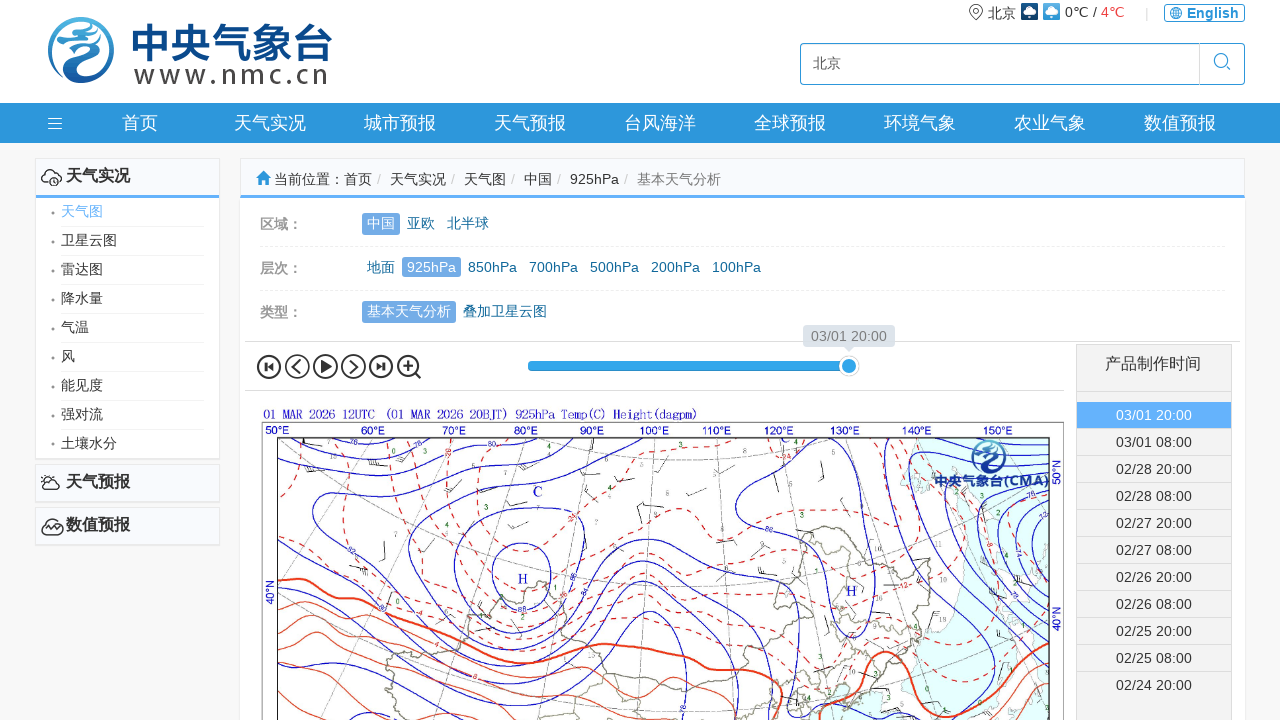

Clicked on pressure level '850hPa' for area '中国' at (492, 267) on a:text-is('850hPa')
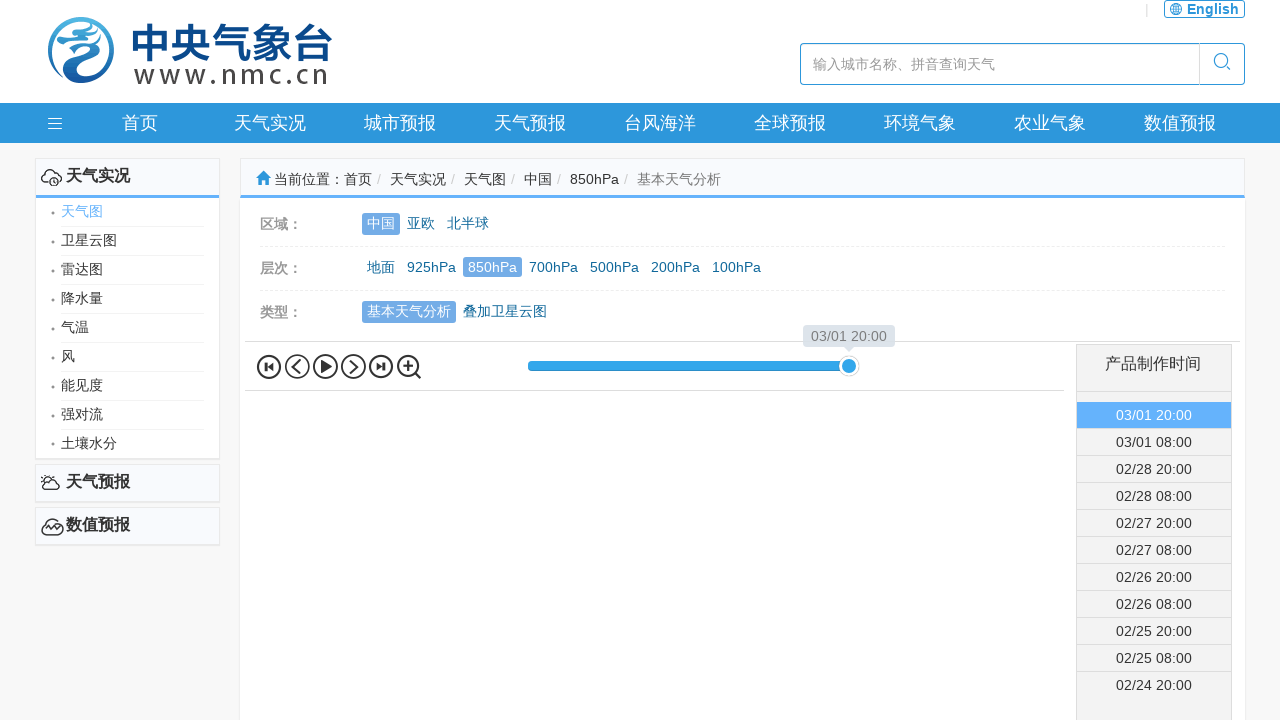

Waited 2 seconds for pressure level '850hPa' to load
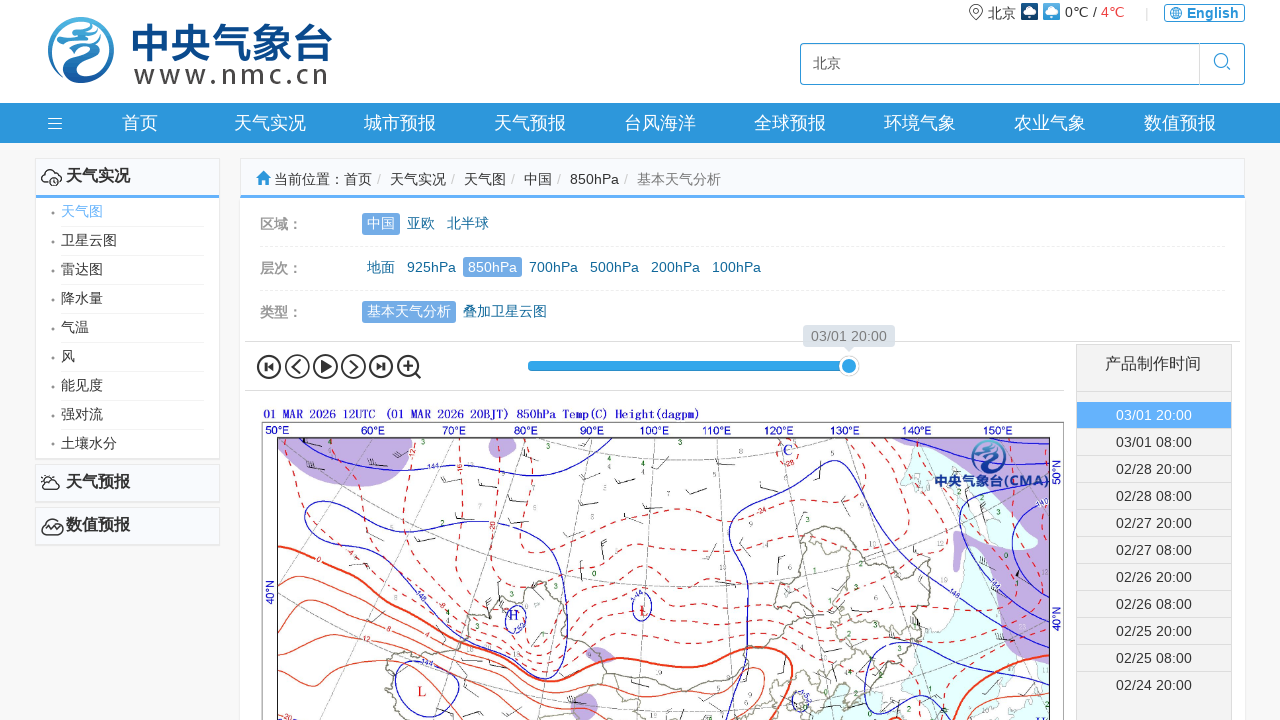

Weather chart container loaded for area '中国' at pressure level '850hPa'
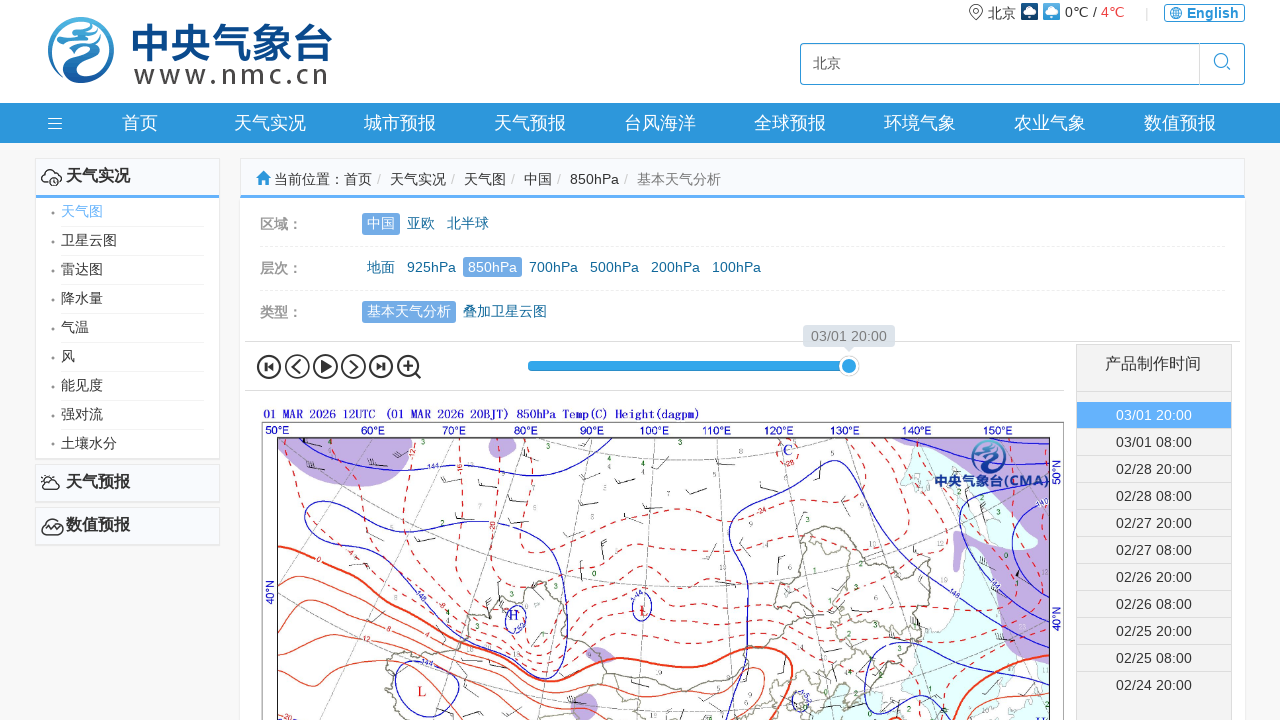

Clicked on pressure level '700hPa' for area '中国' at (554, 267) on a:text-is('700hPa')
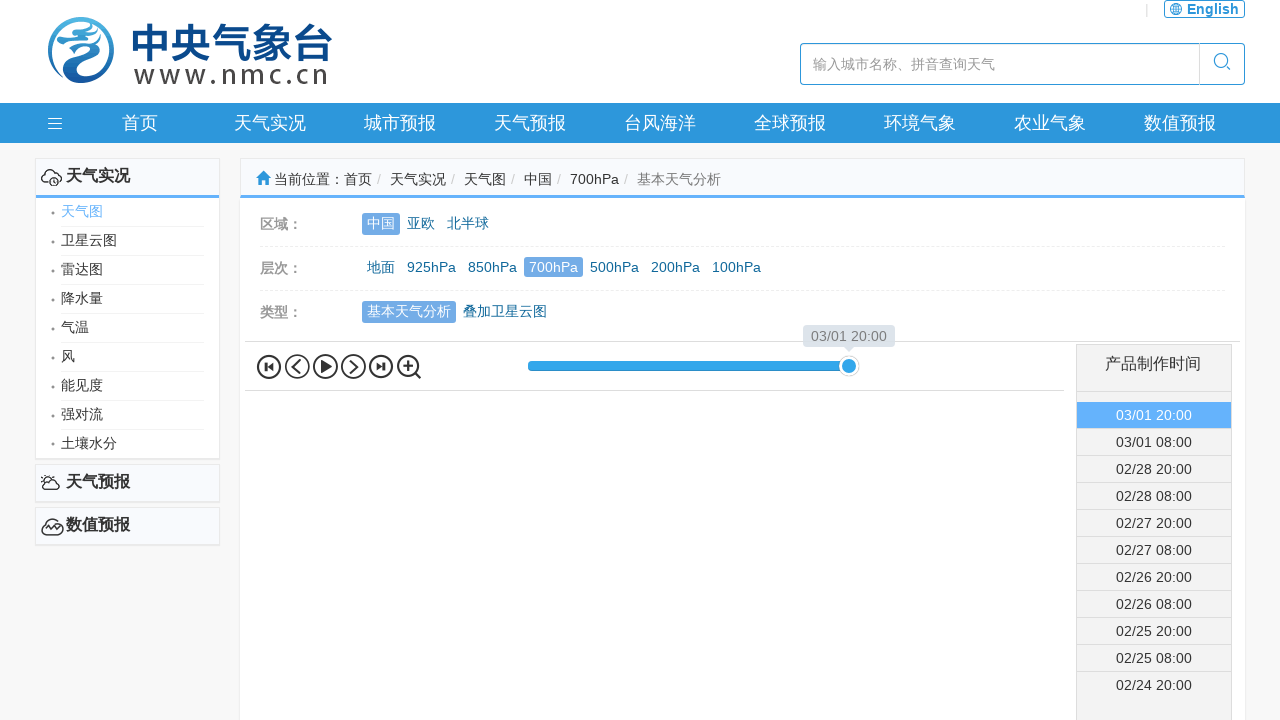

Waited 2 seconds for pressure level '700hPa' to load
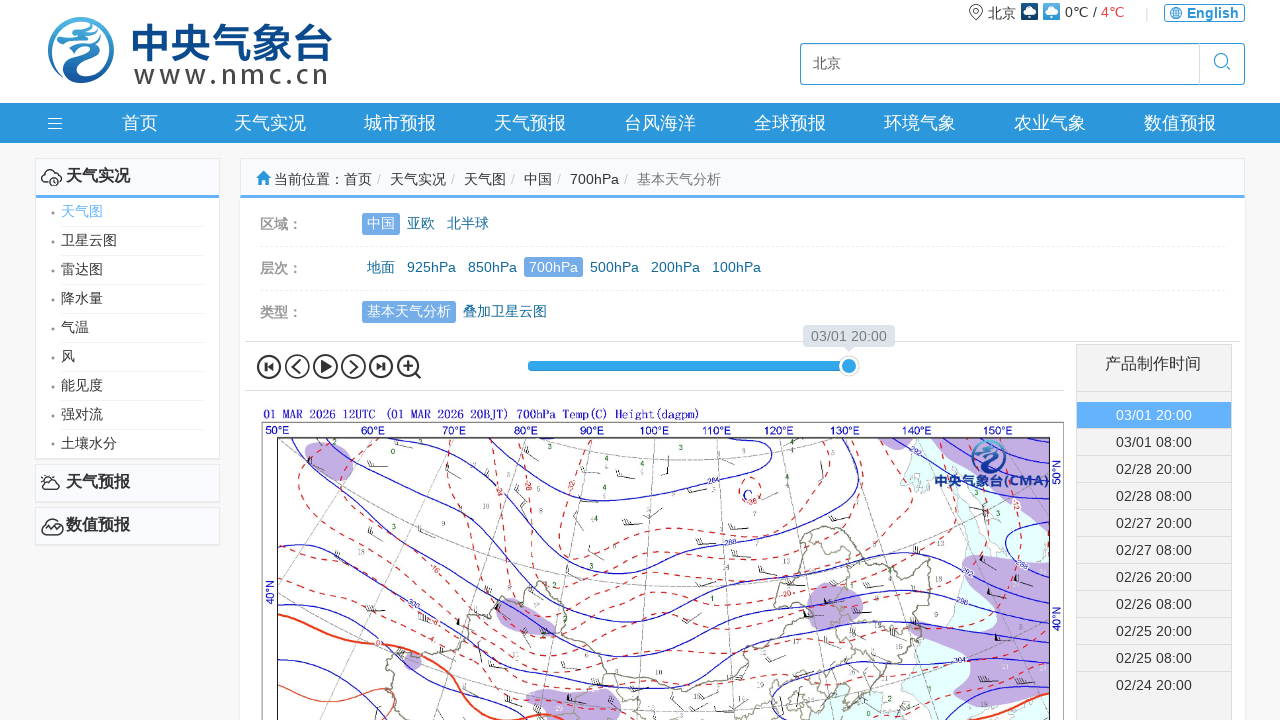

Weather chart container loaded for area '中国' at pressure level '700hPa'
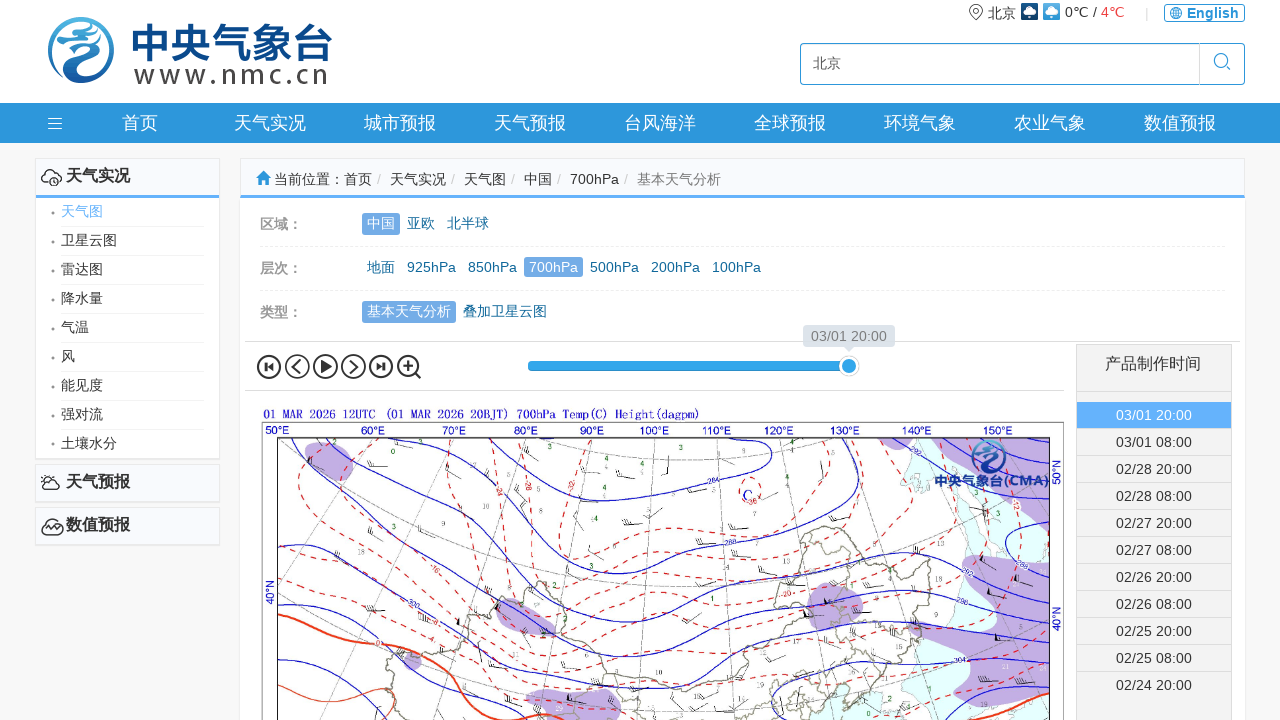

Clicked on pressure level '500hPa' for area '中国' at (614, 267) on a:text-is('500hPa')
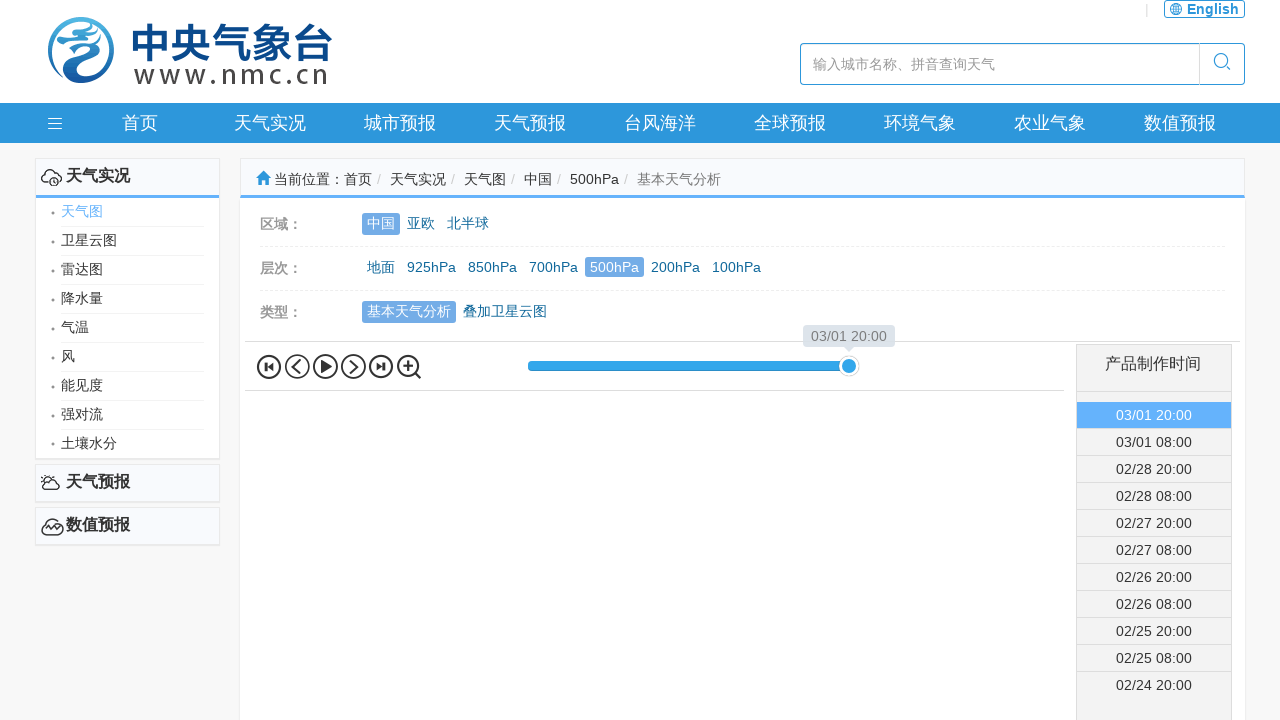

Waited 2 seconds for pressure level '500hPa' to load
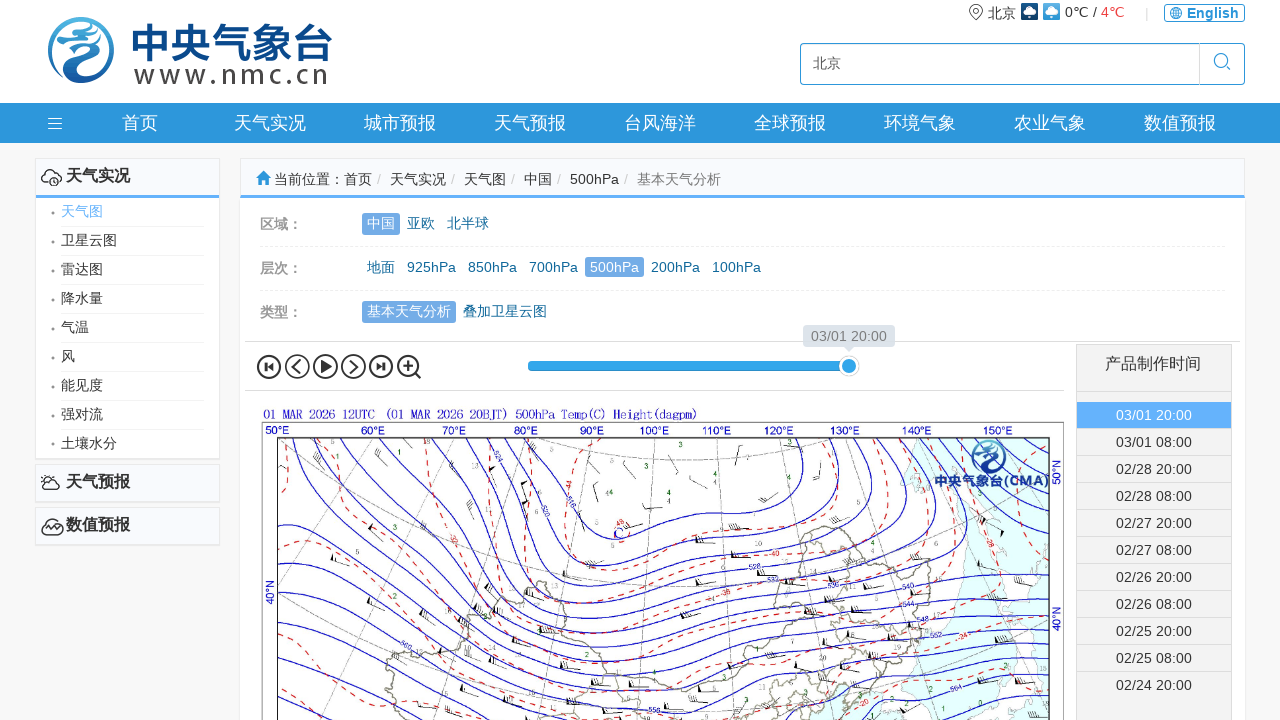

Weather chart container loaded for area '中国' at pressure level '500hPa'
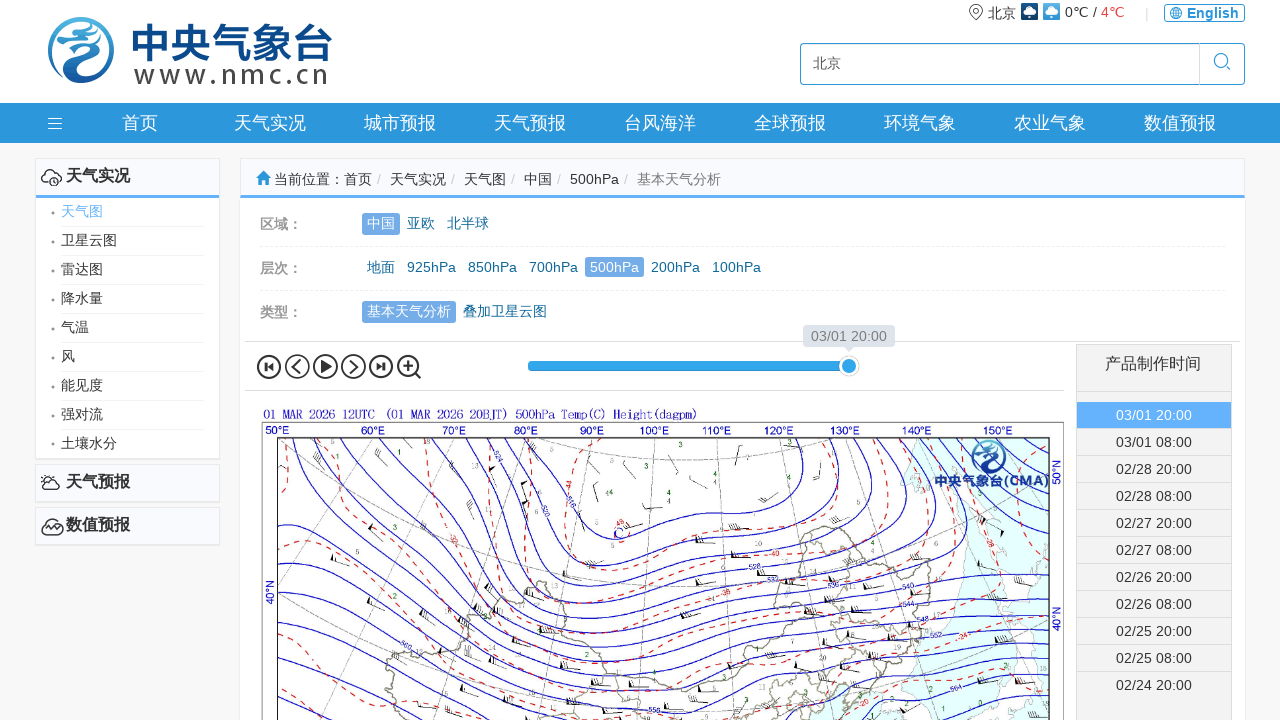

Clicked on pressure level '200hPa' for area '中国' at (676, 267) on a:text-is('200hPa')
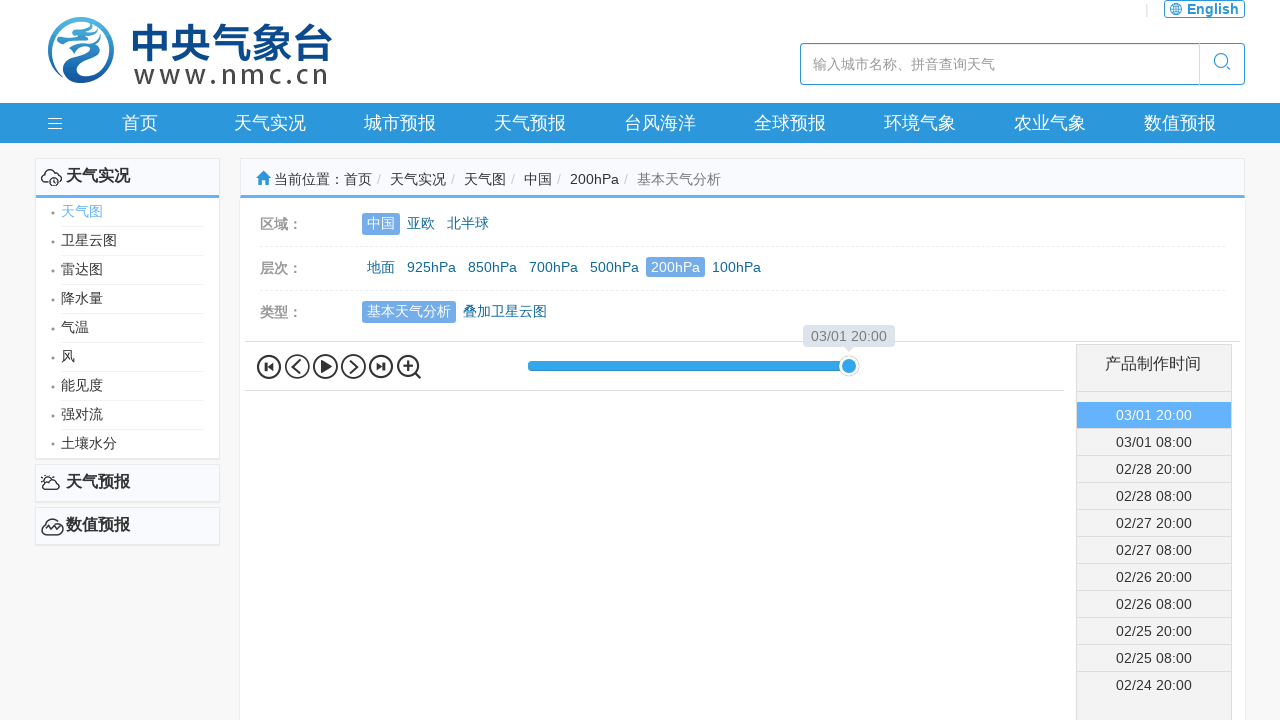

Waited 2 seconds for pressure level '200hPa' to load
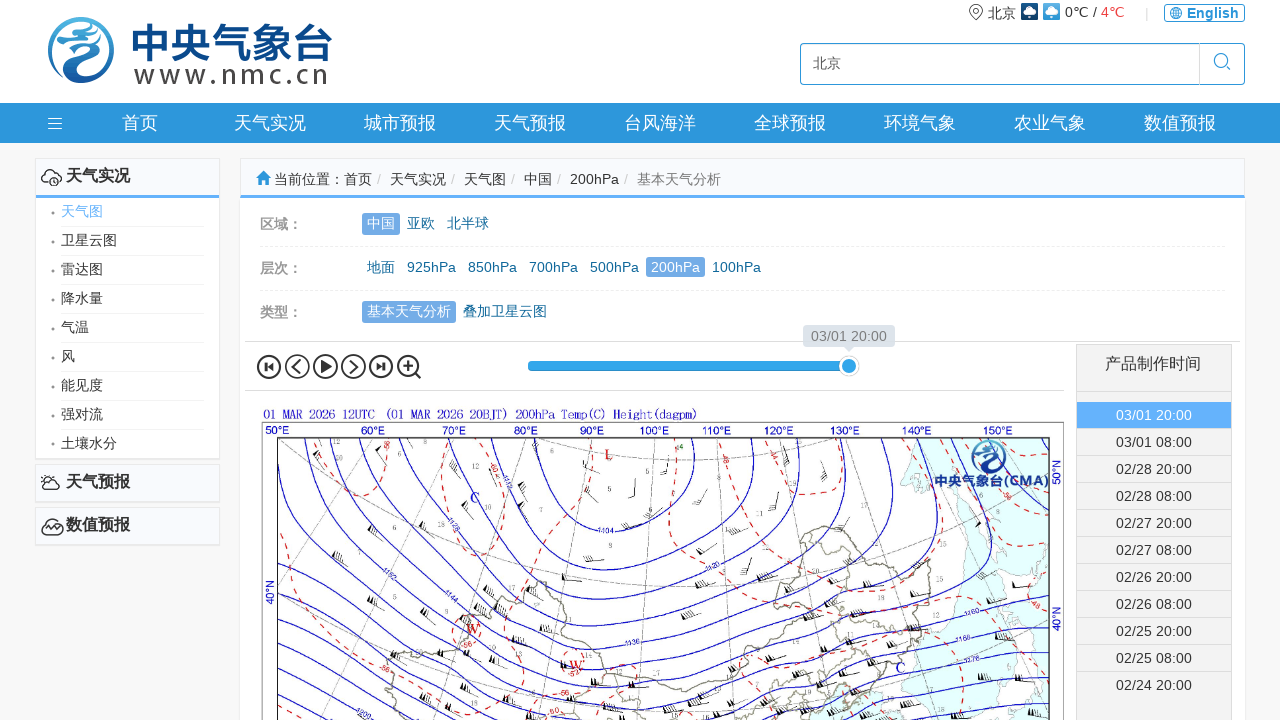

Weather chart container loaded for area '中国' at pressure level '200hPa'
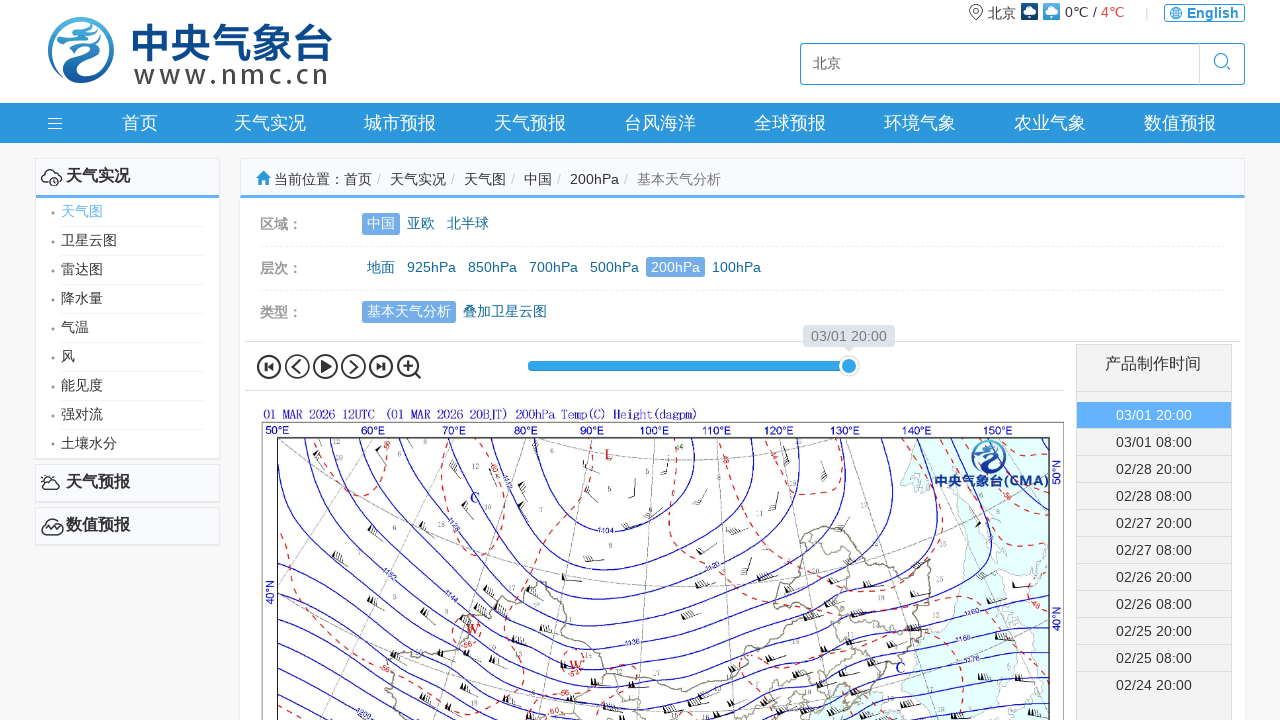

Clicked on pressure level '100hPa' for area '中国' at (736, 267) on a:text-is('100hPa')
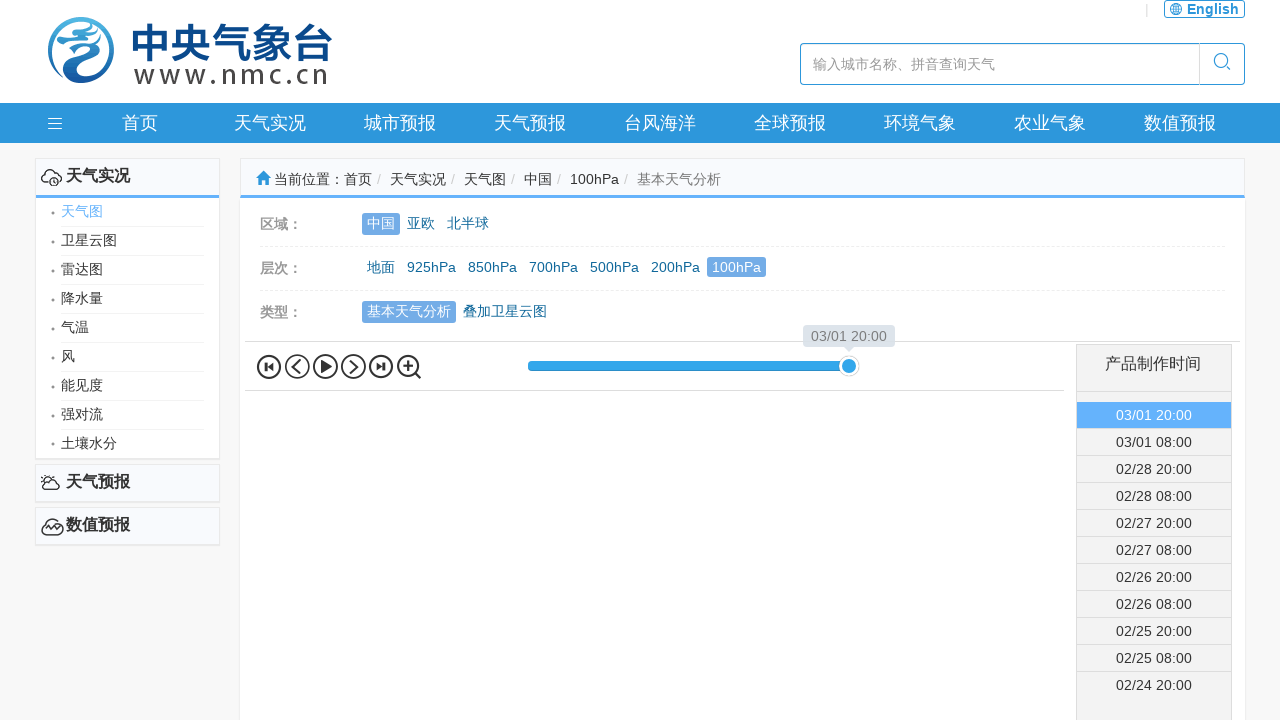

Waited 2 seconds for pressure level '100hPa' to load
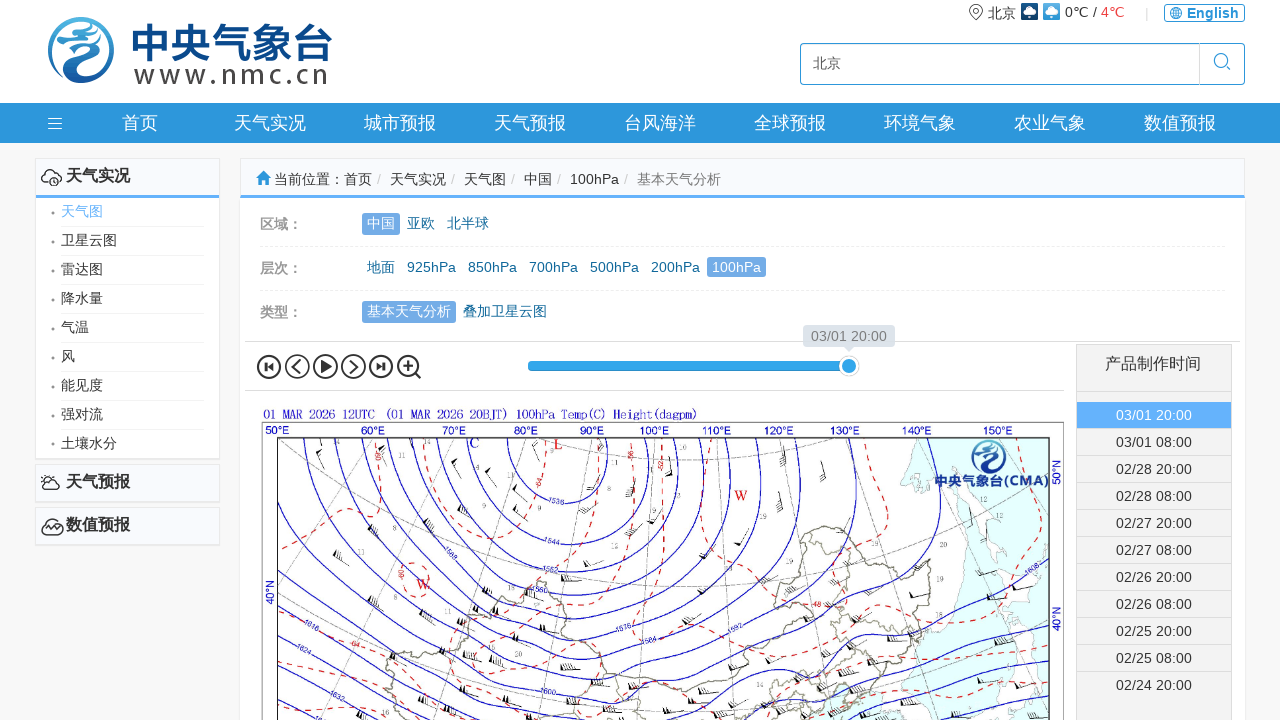

Weather chart container loaded for area '中国' at pressure level '100hPa'
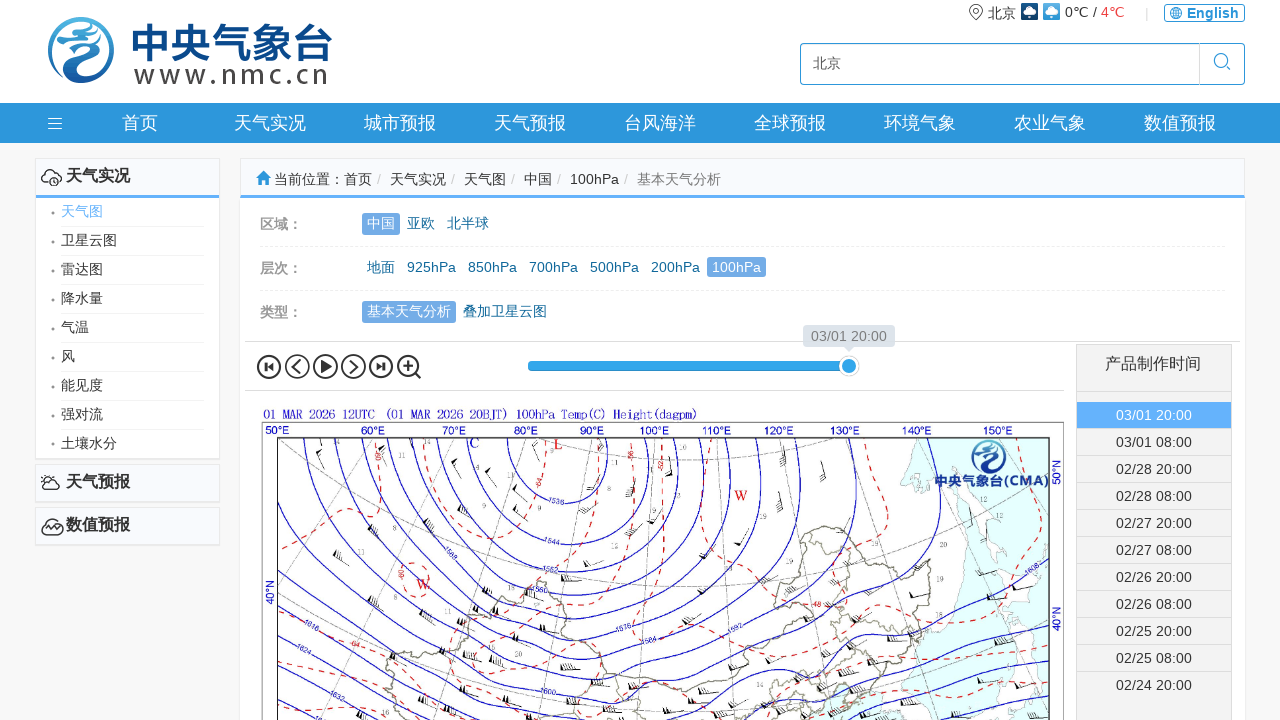

Clicked on geographical area '亚欧' at (421, 224) on a:text-is('亚欧')
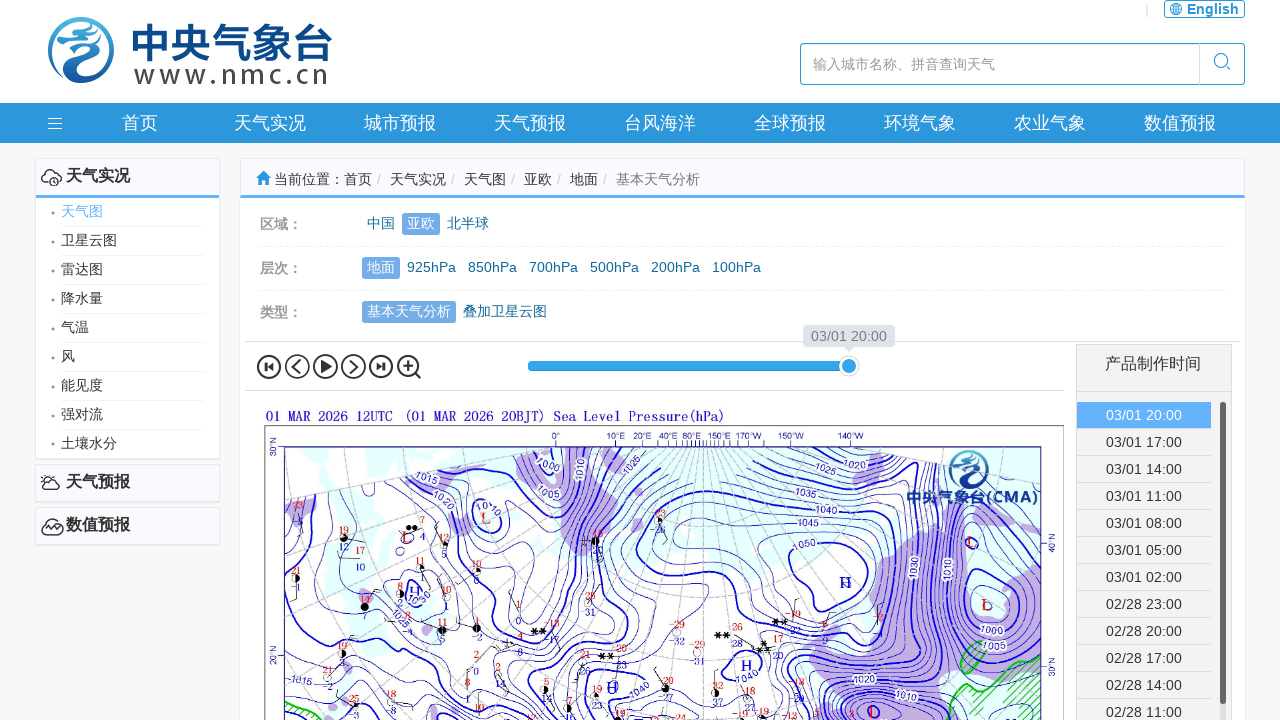

Waited 2 seconds for area '亚欧' to load
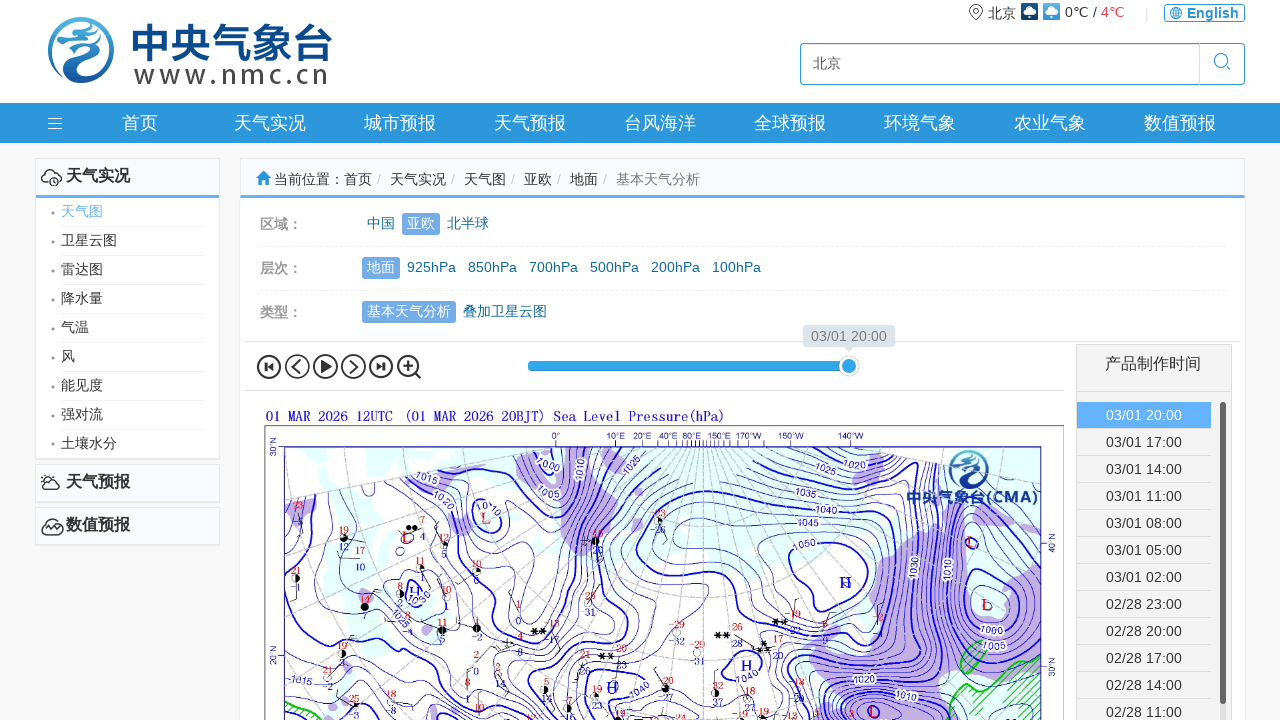

Clicked on pressure level '地面' for area '亚欧' at (584, 179) on a:text-is('地面')
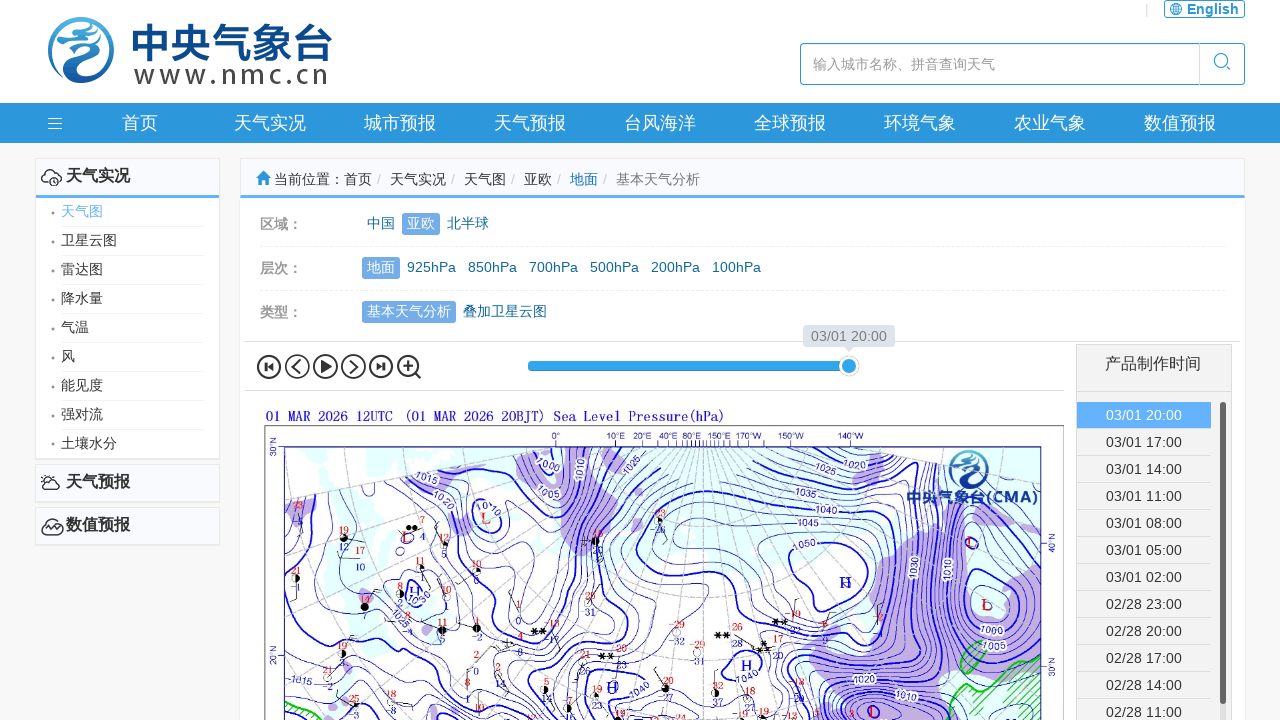

Waited 2 seconds for pressure level '地面' to load
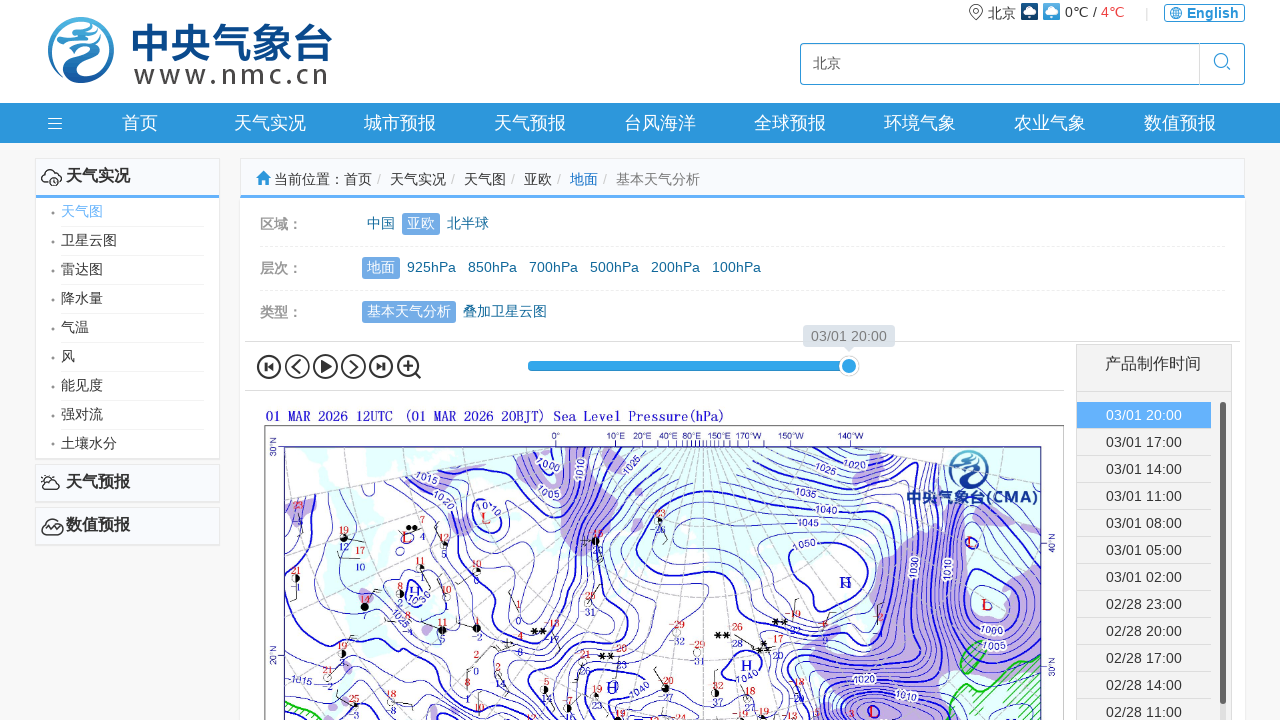

Weather chart container loaded for area '亚欧' at pressure level '地面'
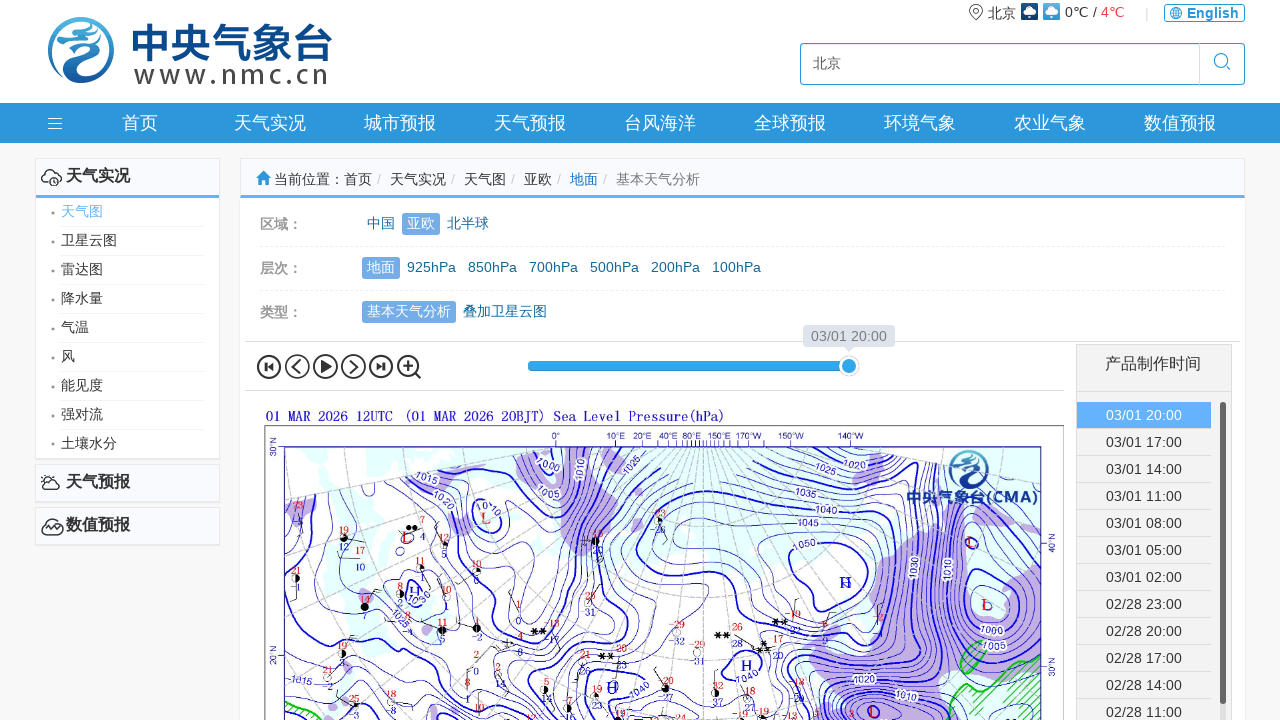

Clicked on pressure level '925hPa' for area '亚欧' at (432, 267) on a:text-is('925hPa')
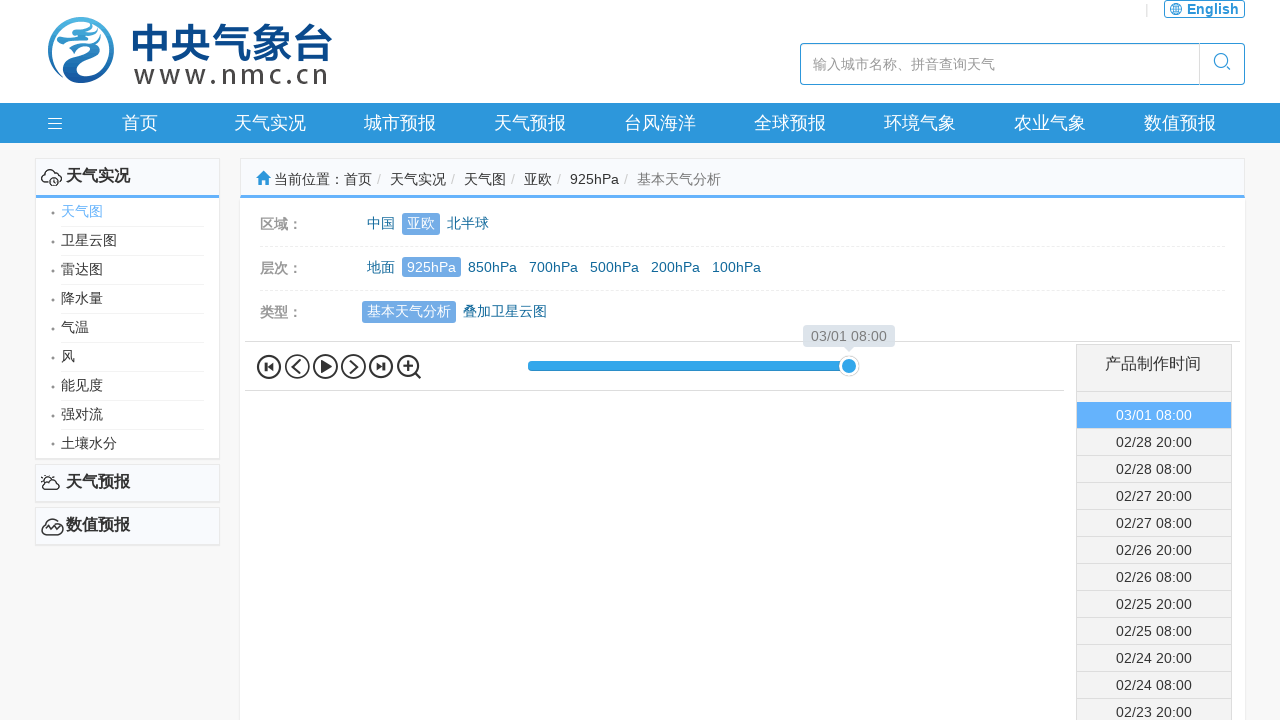

Waited 2 seconds for pressure level '925hPa' to load
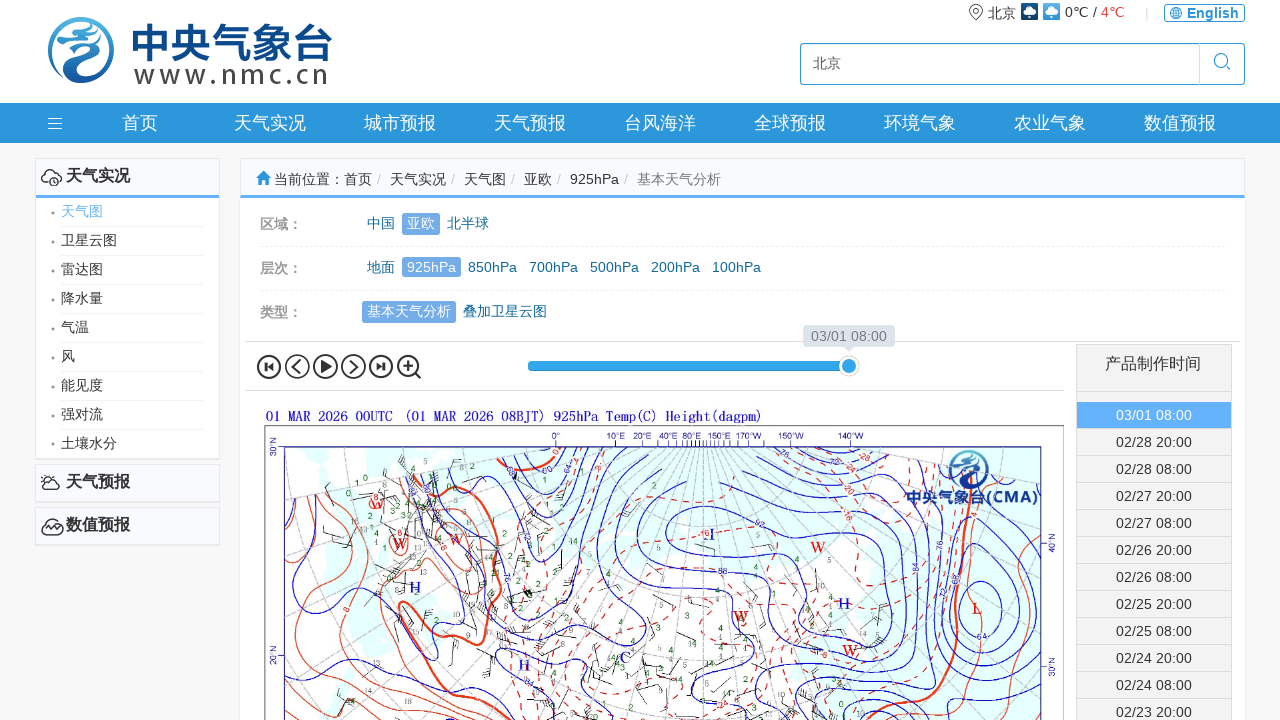

Weather chart container loaded for area '亚欧' at pressure level '925hPa'
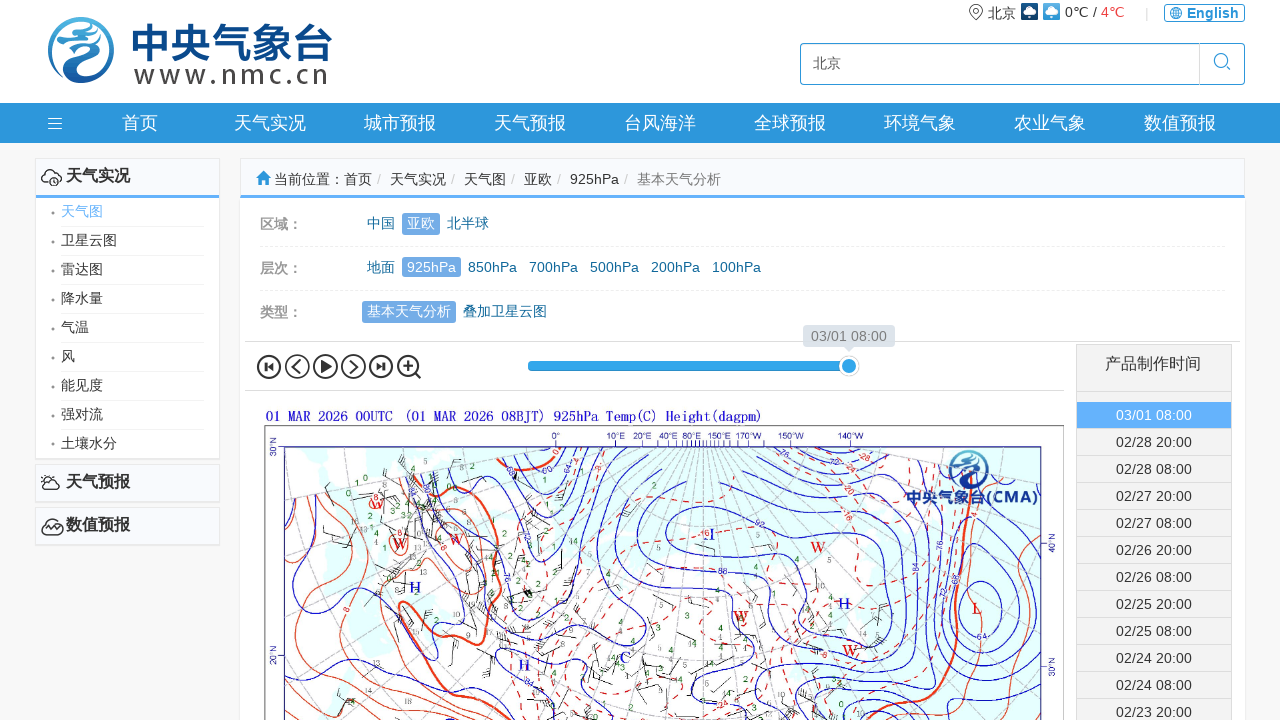

Clicked on pressure level '850hPa' for area '亚欧' at (492, 267) on a:text-is('850hPa')
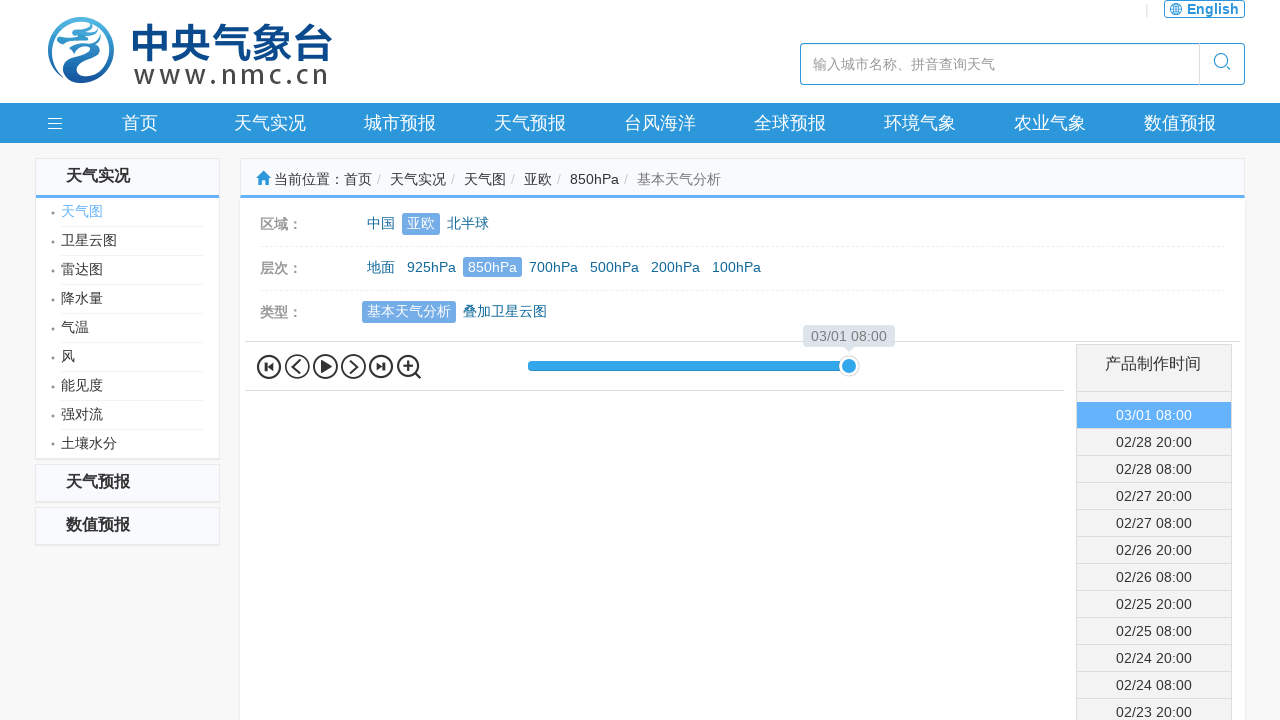

Waited 2 seconds for pressure level '850hPa' to load
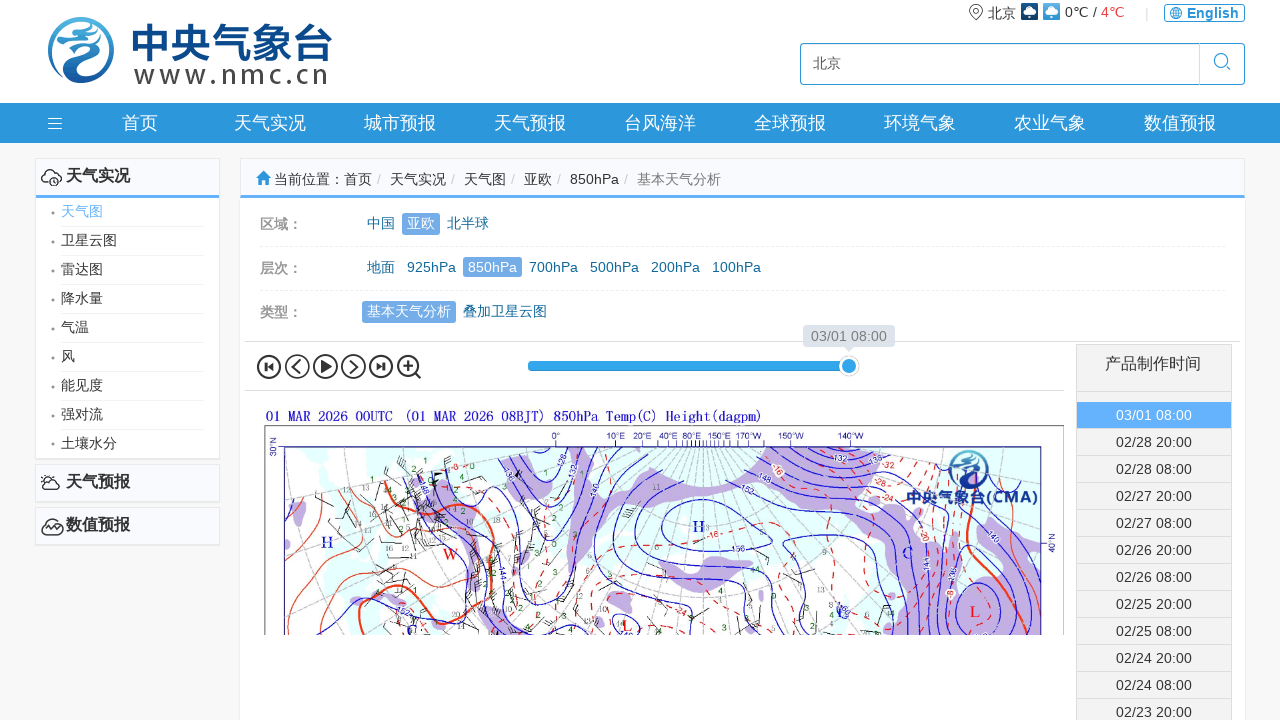

Weather chart container loaded for area '亚欧' at pressure level '850hPa'
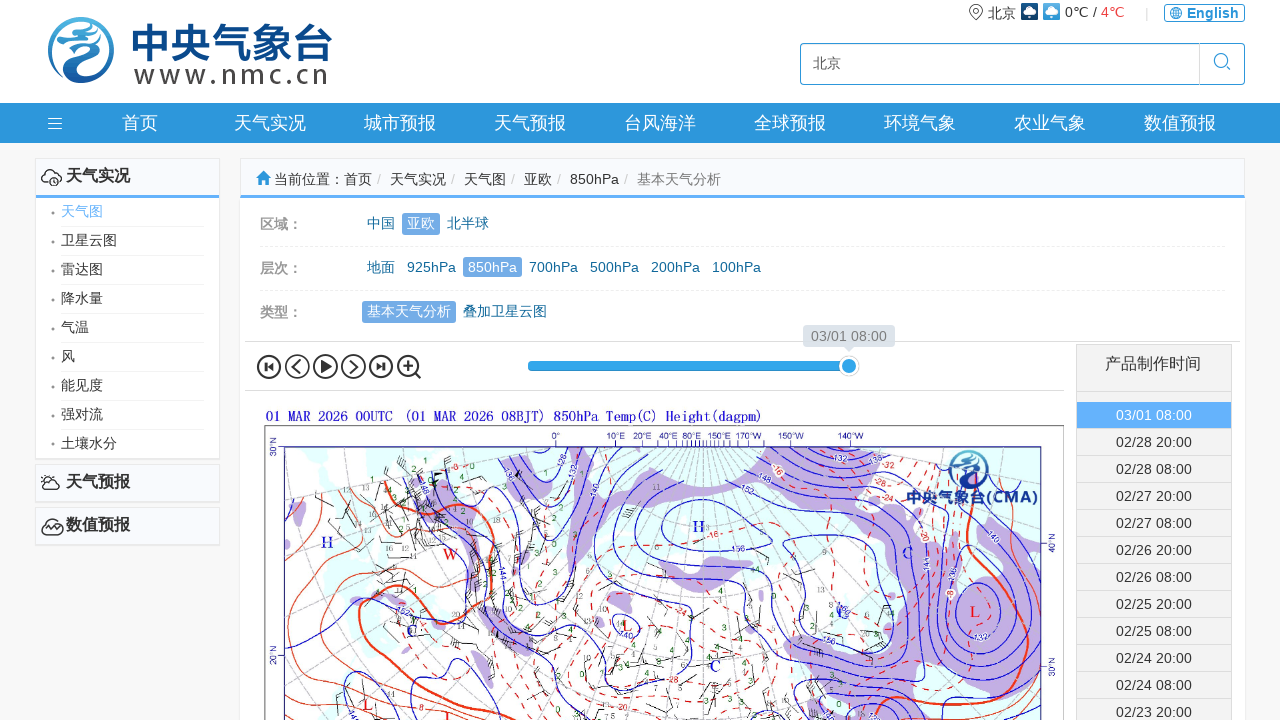

Clicked on pressure level '700hPa' for area '亚欧' at (554, 267) on a:text-is('700hPa')
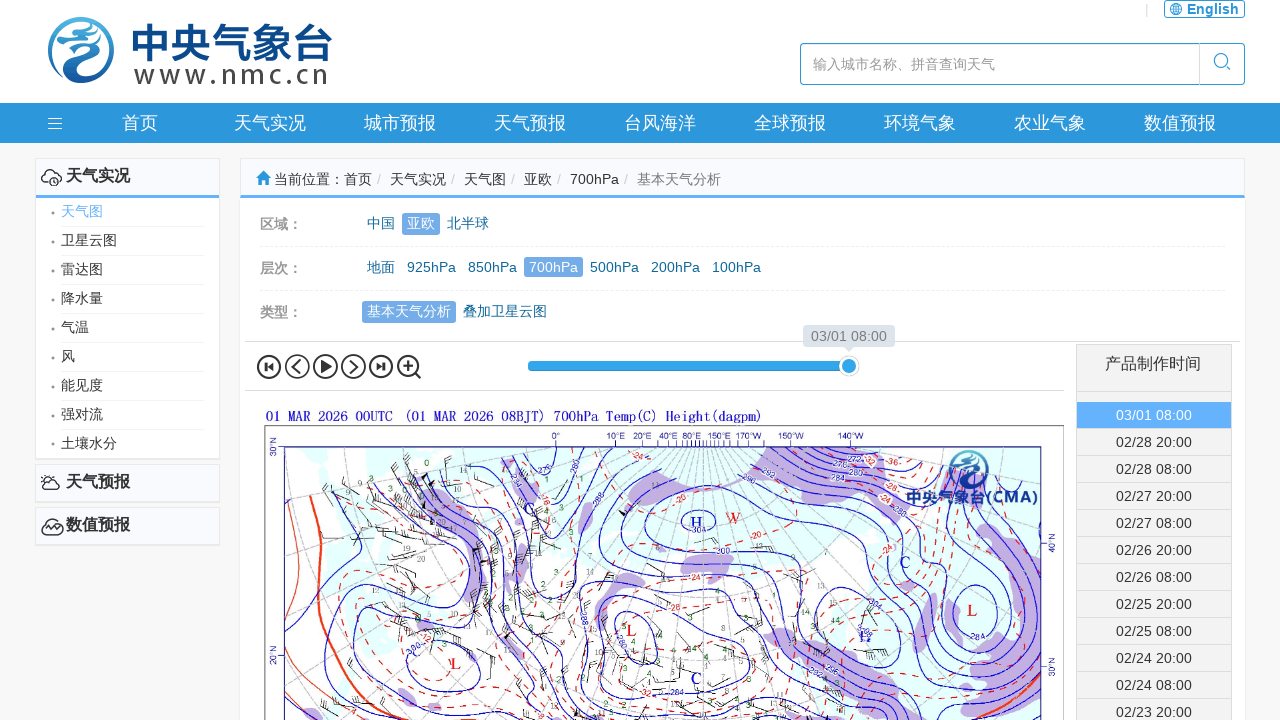

Waited 2 seconds for pressure level '700hPa' to load
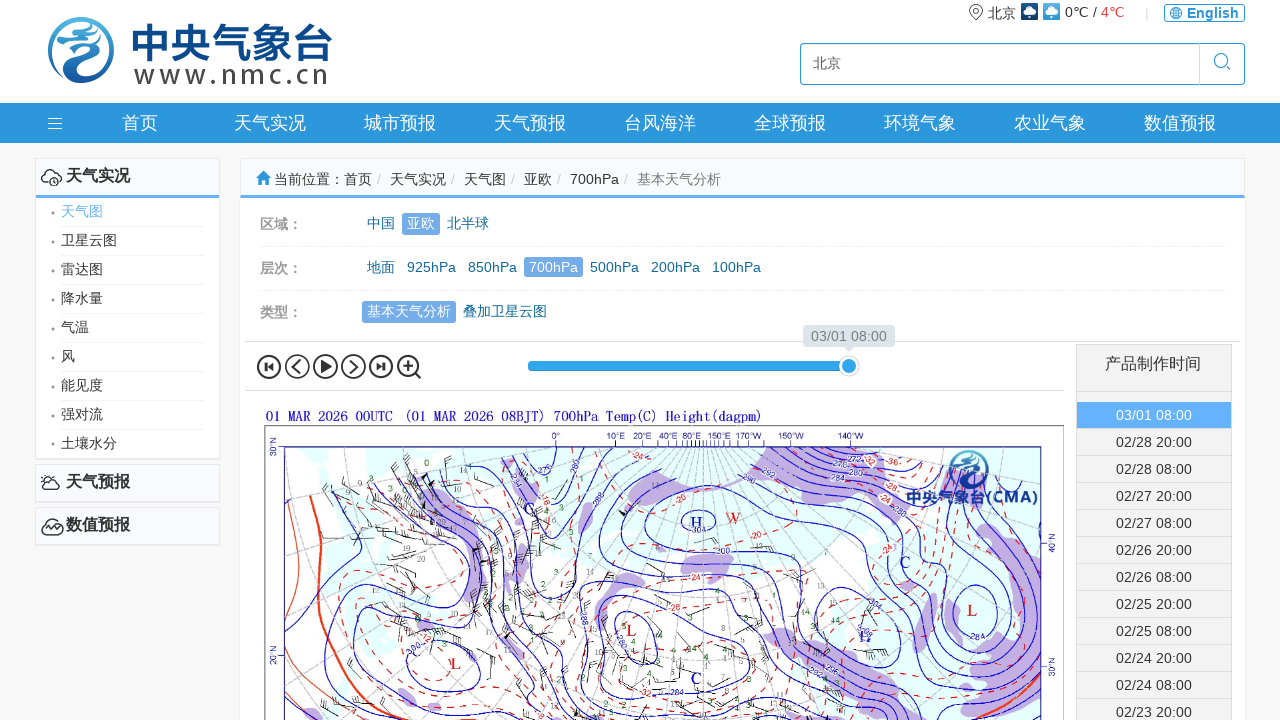

Weather chart container loaded for area '亚欧' at pressure level '700hPa'
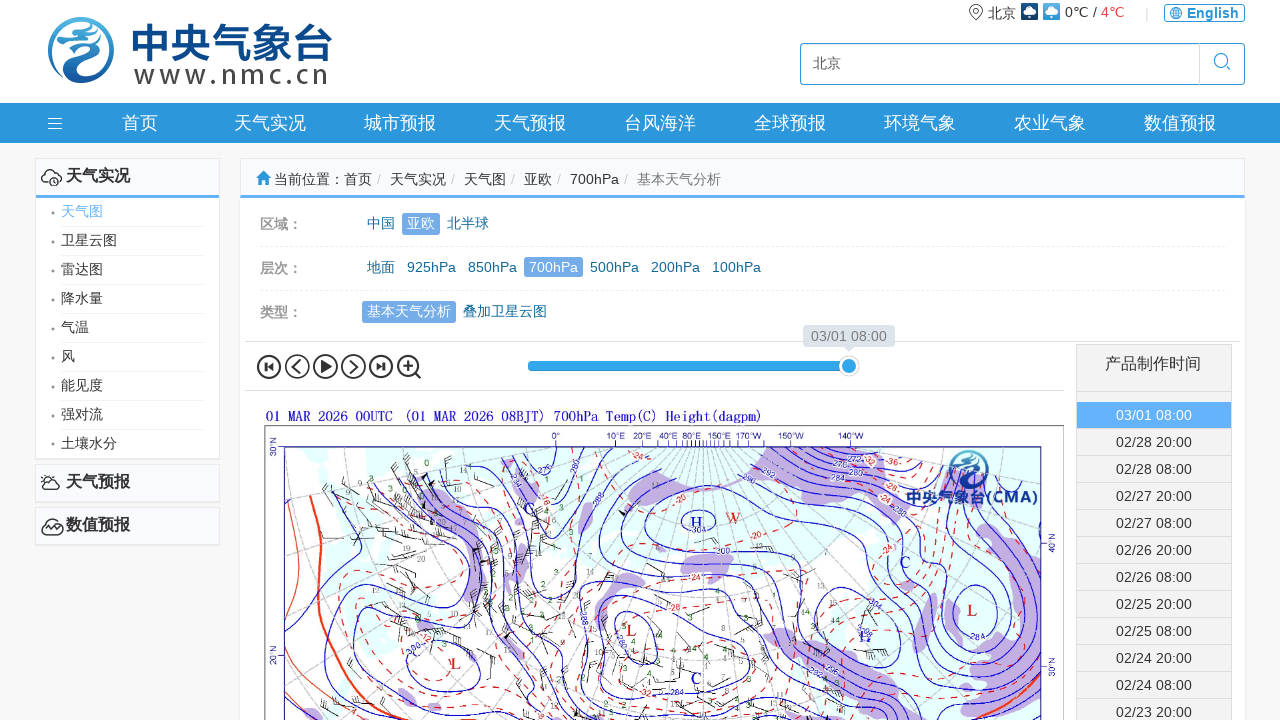

Clicked on pressure level '500hPa' for area '亚欧' at (614, 267) on a:text-is('500hPa')
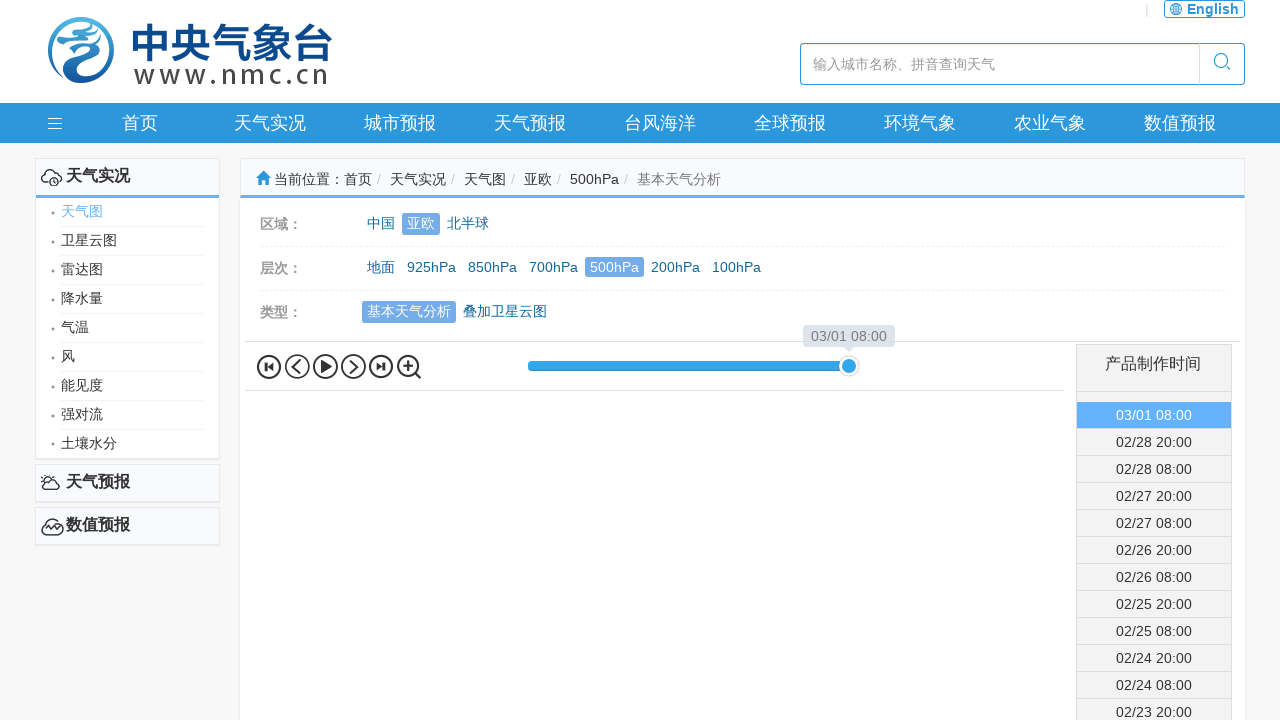

Waited 2 seconds for pressure level '500hPa' to load
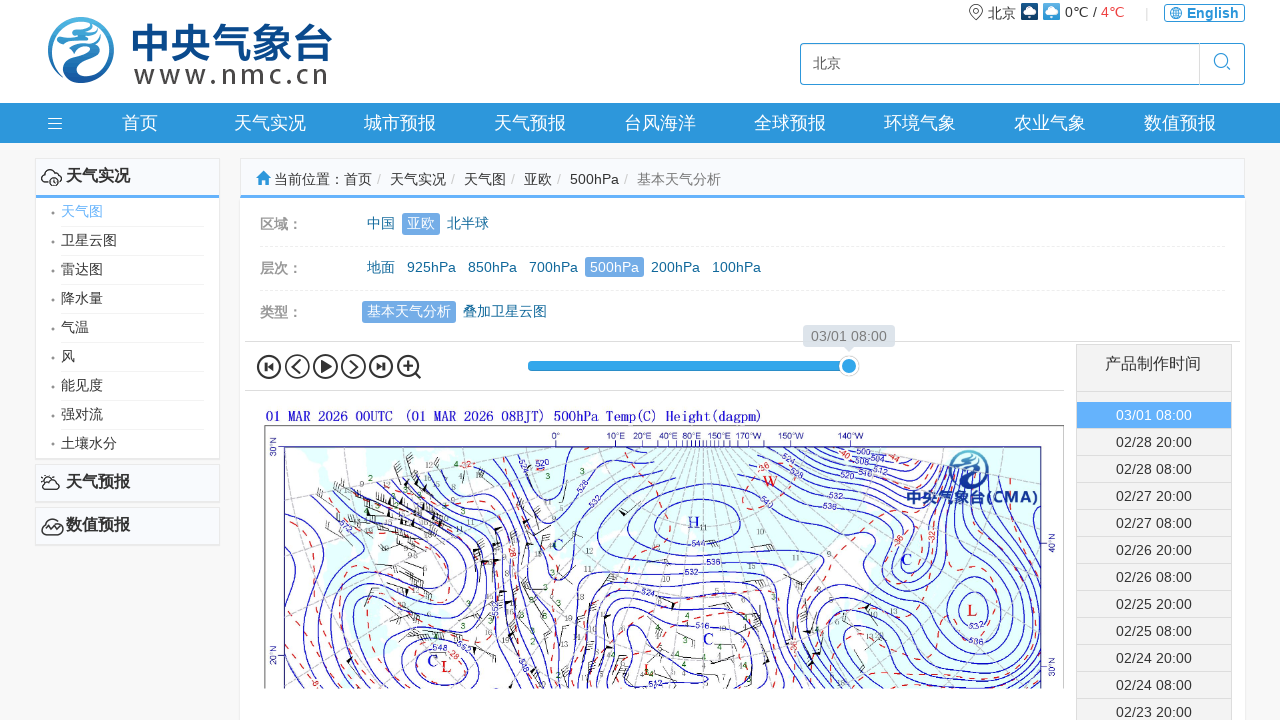

Weather chart container loaded for area '亚欧' at pressure level '500hPa'
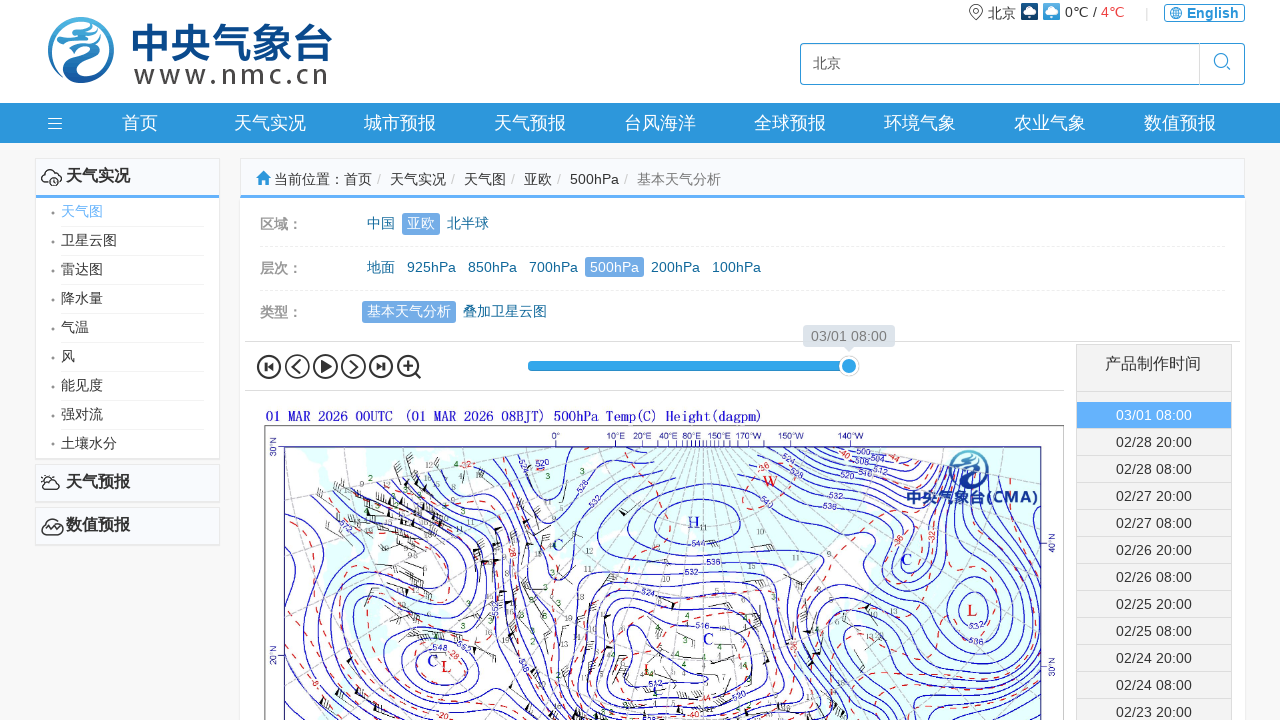

Clicked on pressure level '200hPa' for area '亚欧' at (676, 267) on a:text-is('200hPa')
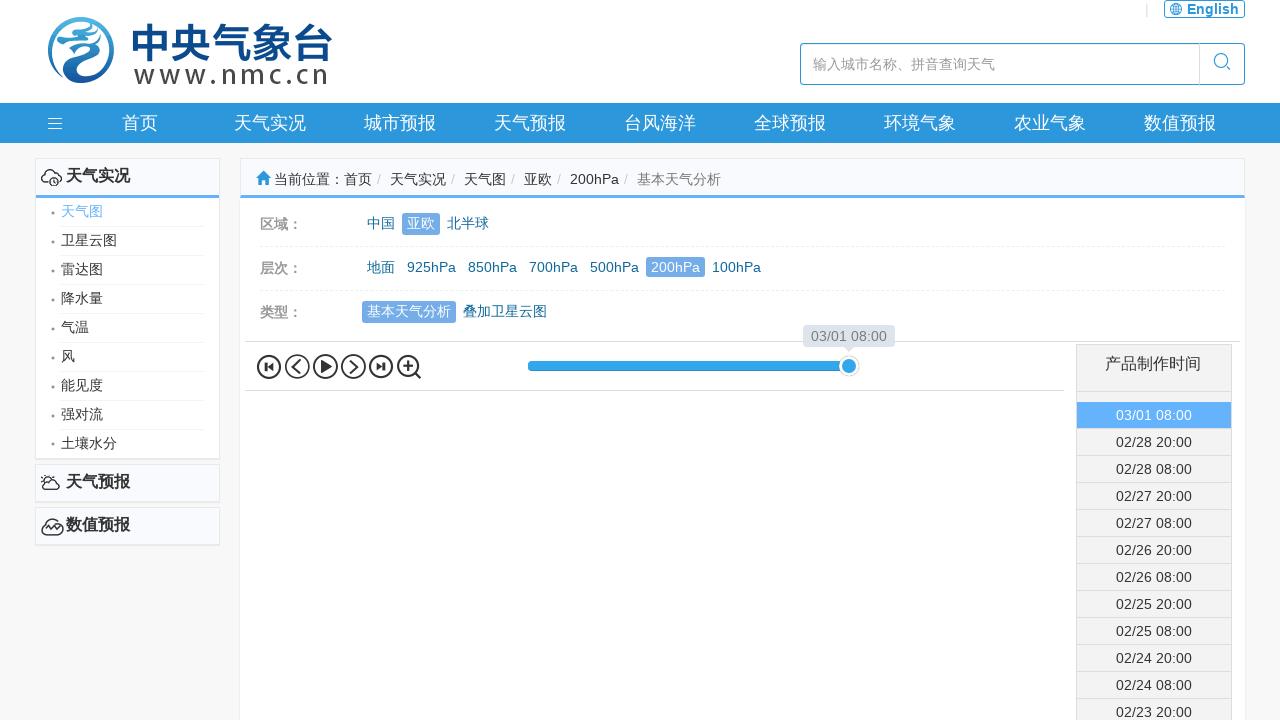

Waited 2 seconds for pressure level '200hPa' to load
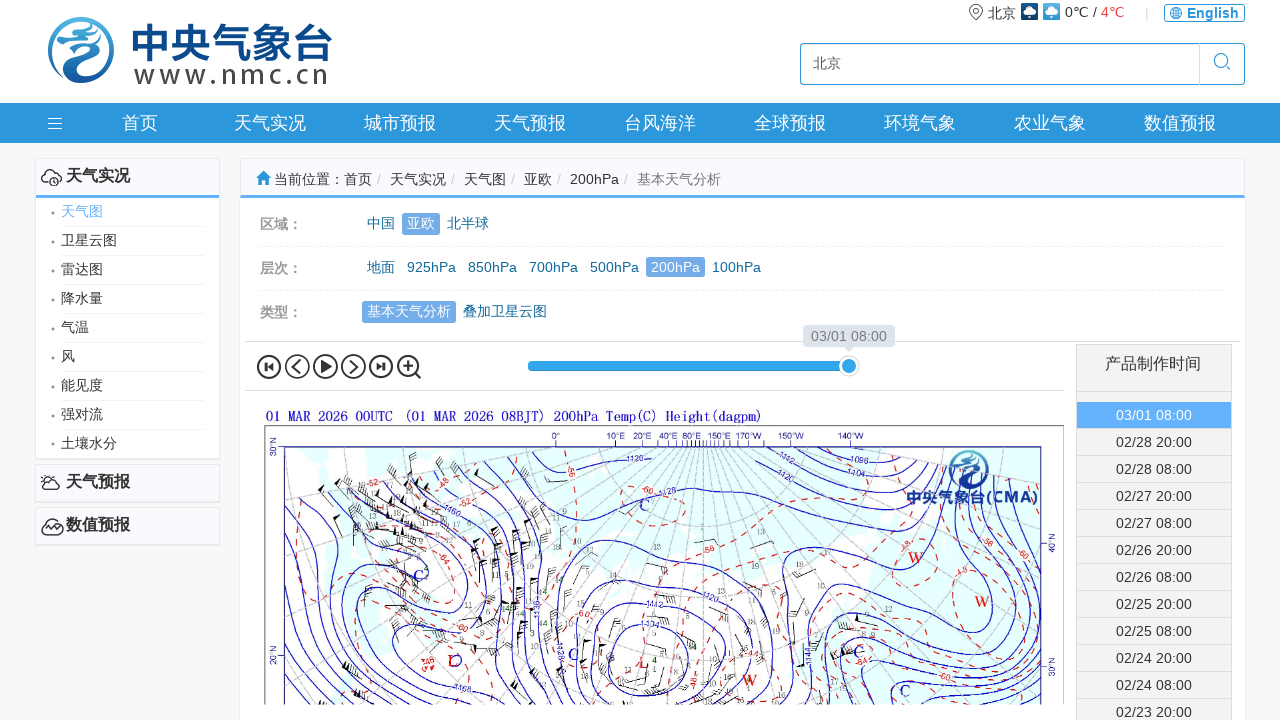

Weather chart container loaded for area '亚欧' at pressure level '200hPa'
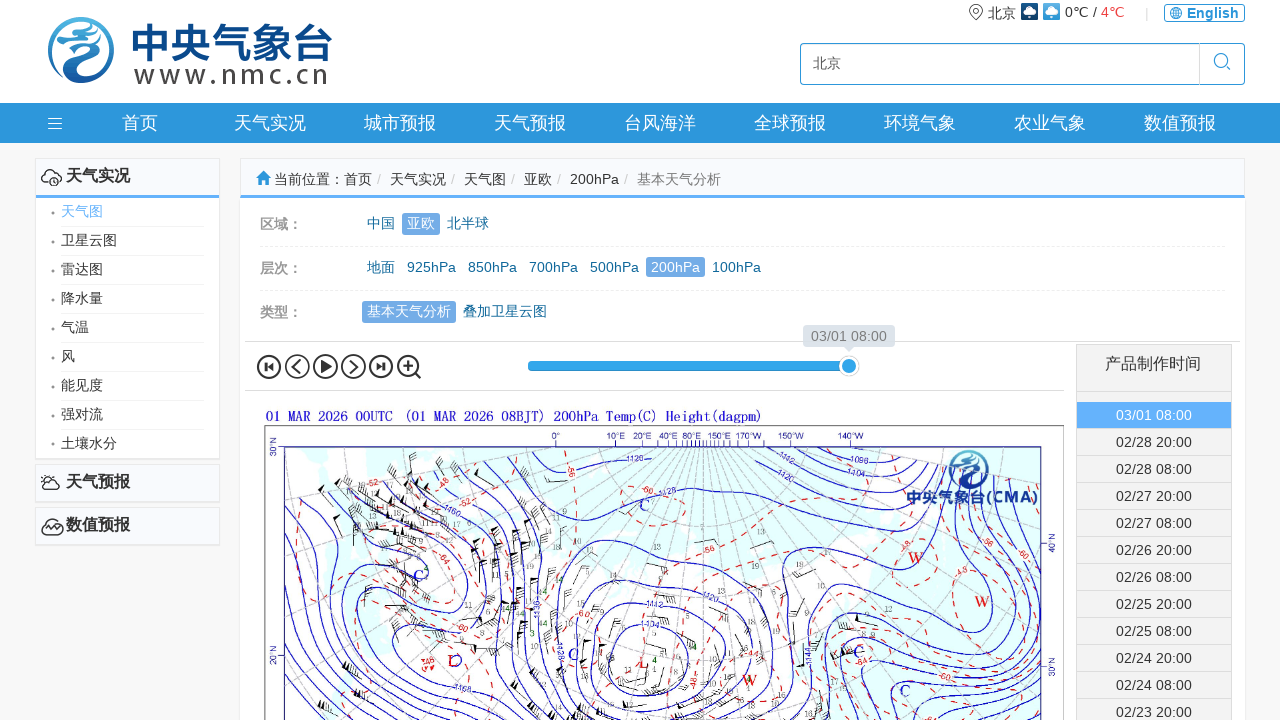

Clicked on pressure level '100hPa' for area '亚欧' at (736, 267) on a:text-is('100hPa')
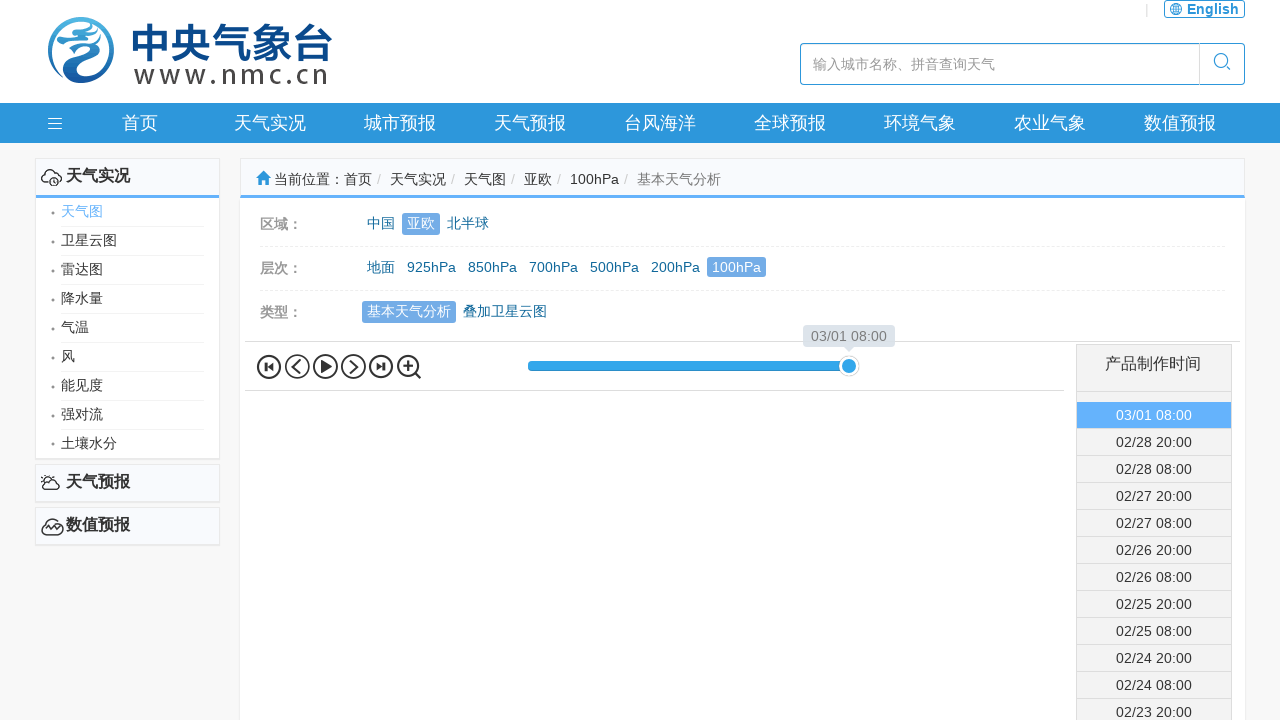

Waited 2 seconds for pressure level '100hPa' to load
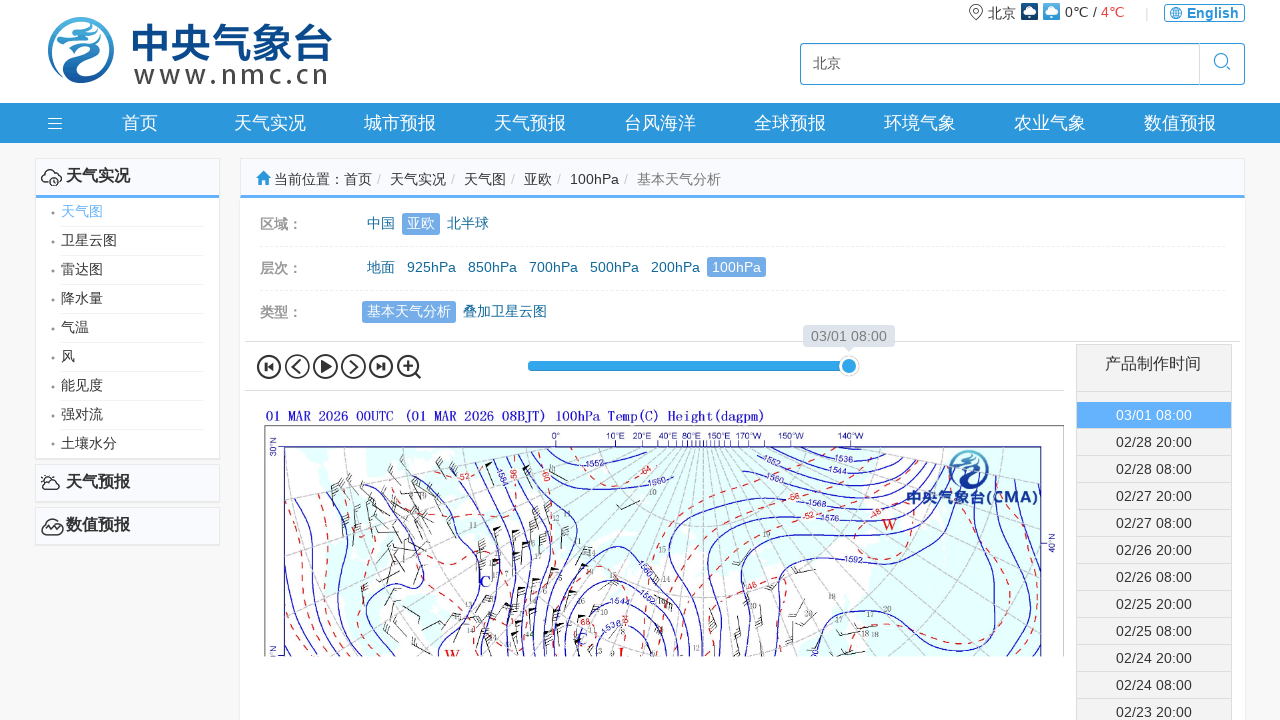

Weather chart container loaded for area '亚欧' at pressure level '100hPa'
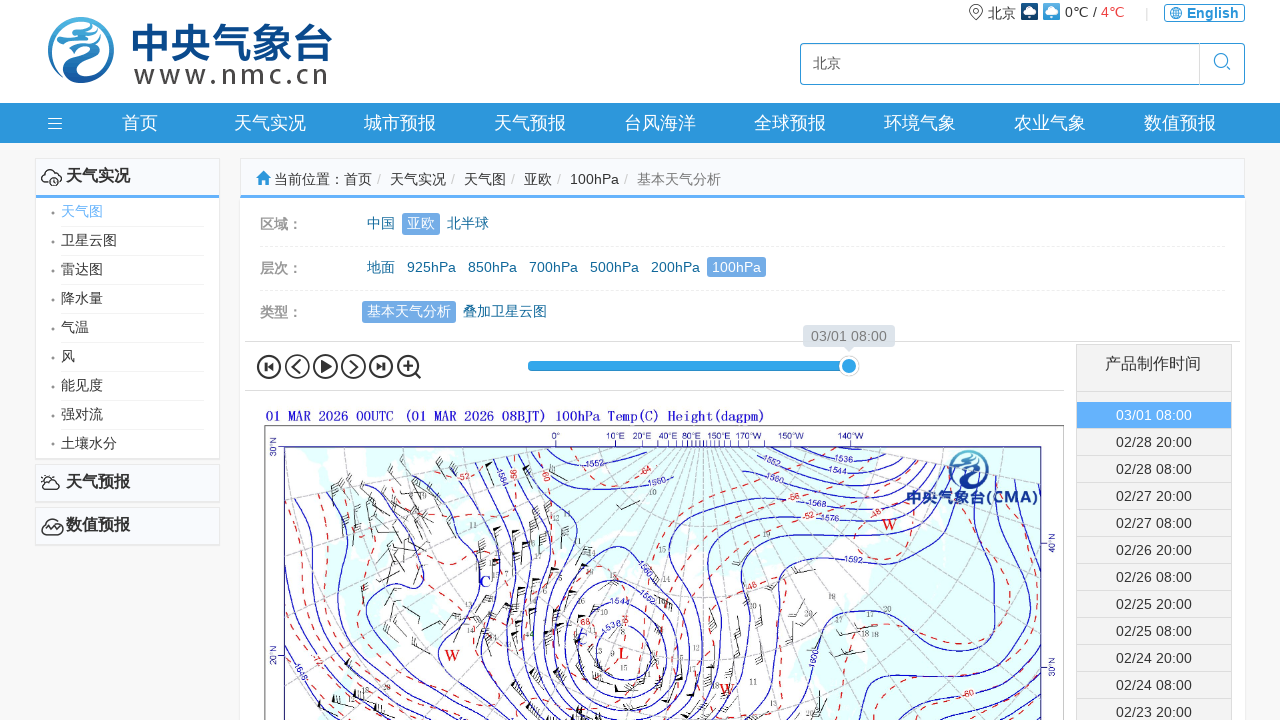

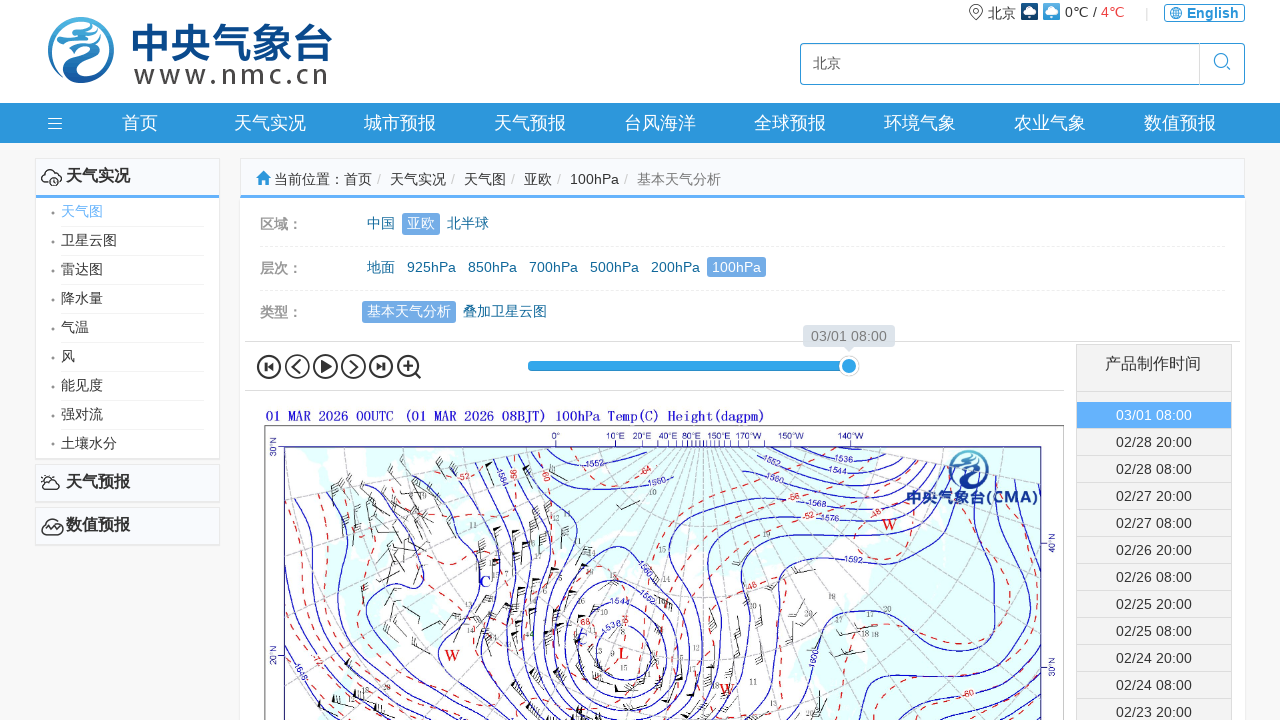